Plays the "1 to 50" game by clicking numbered buttons in sequential order from 1 to 50

Starting URL: http://zzzscore.com/1to50/

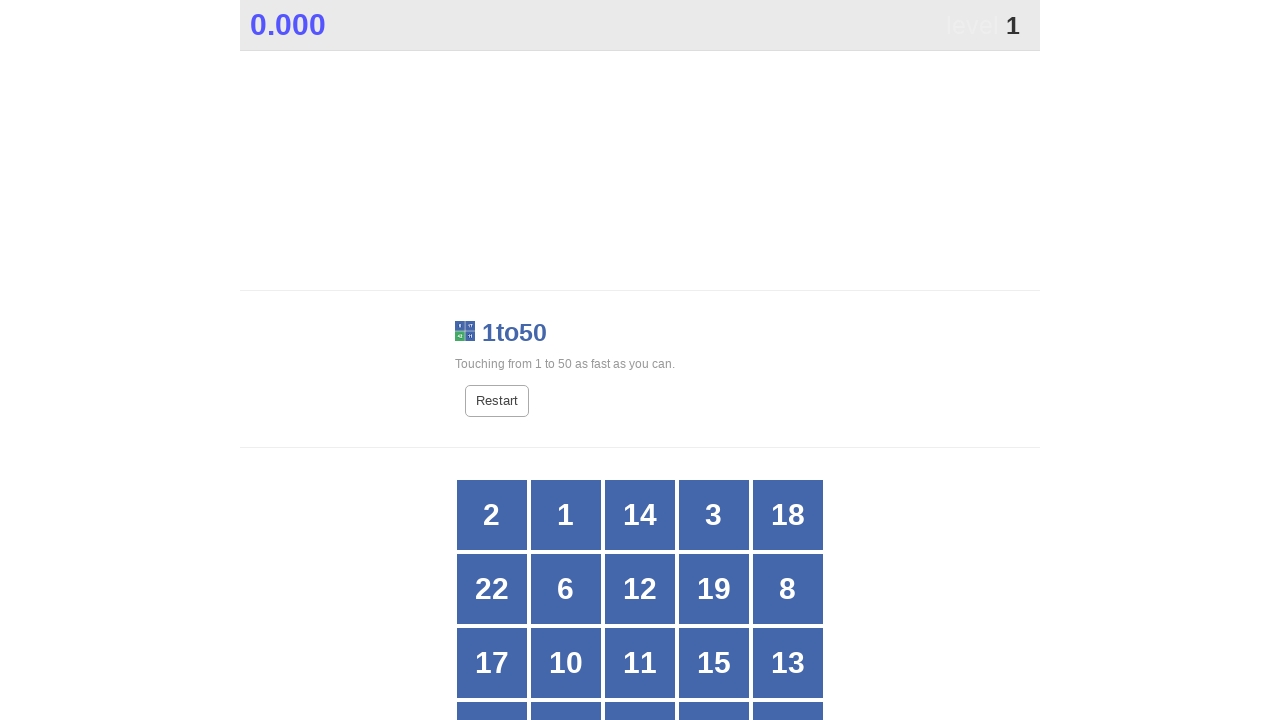

Game grid loaded successfully
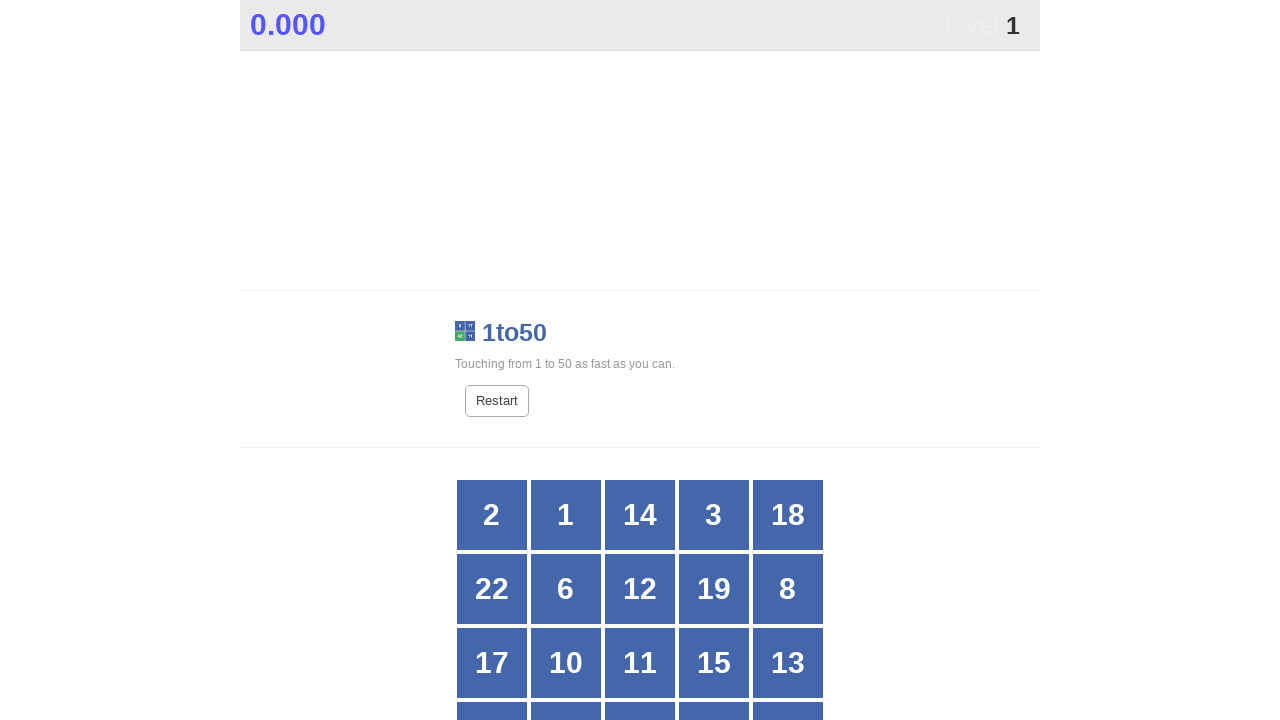

Clicked button number 1 at (566, 515) on #grid > div >> nth=1
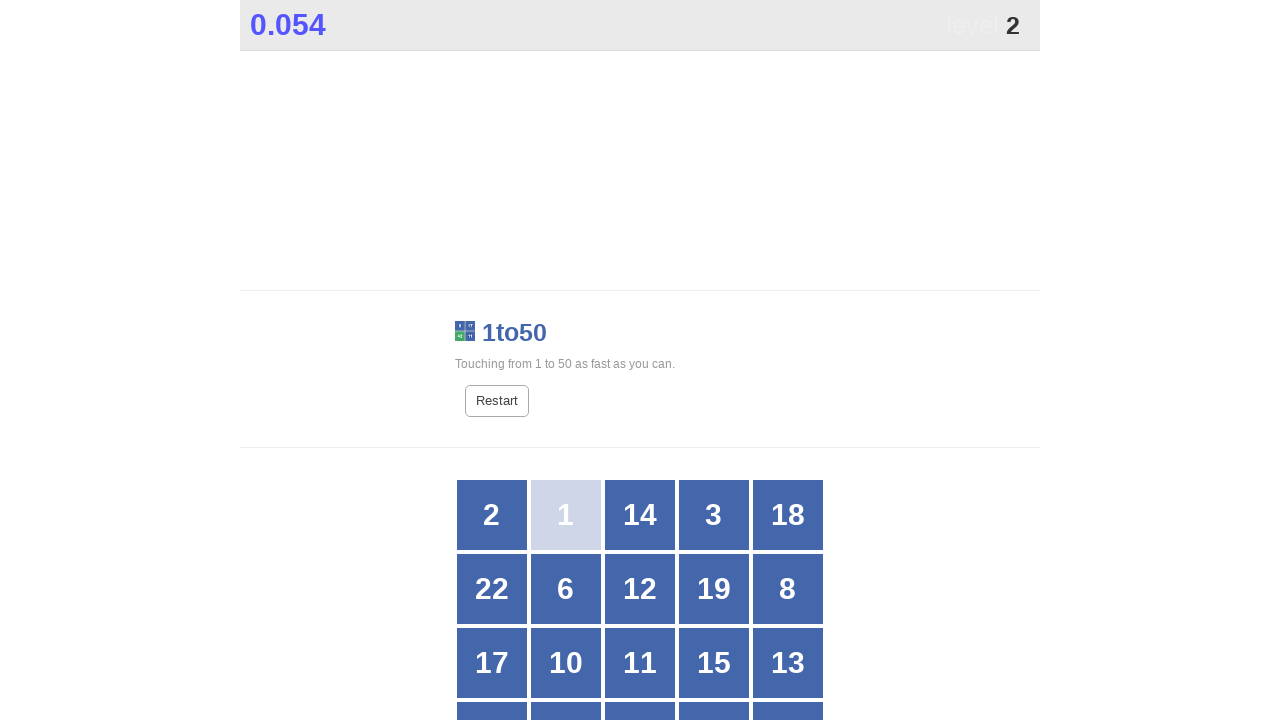

Clicked button number 2 at (492, 515) on #grid > div >> nth=0
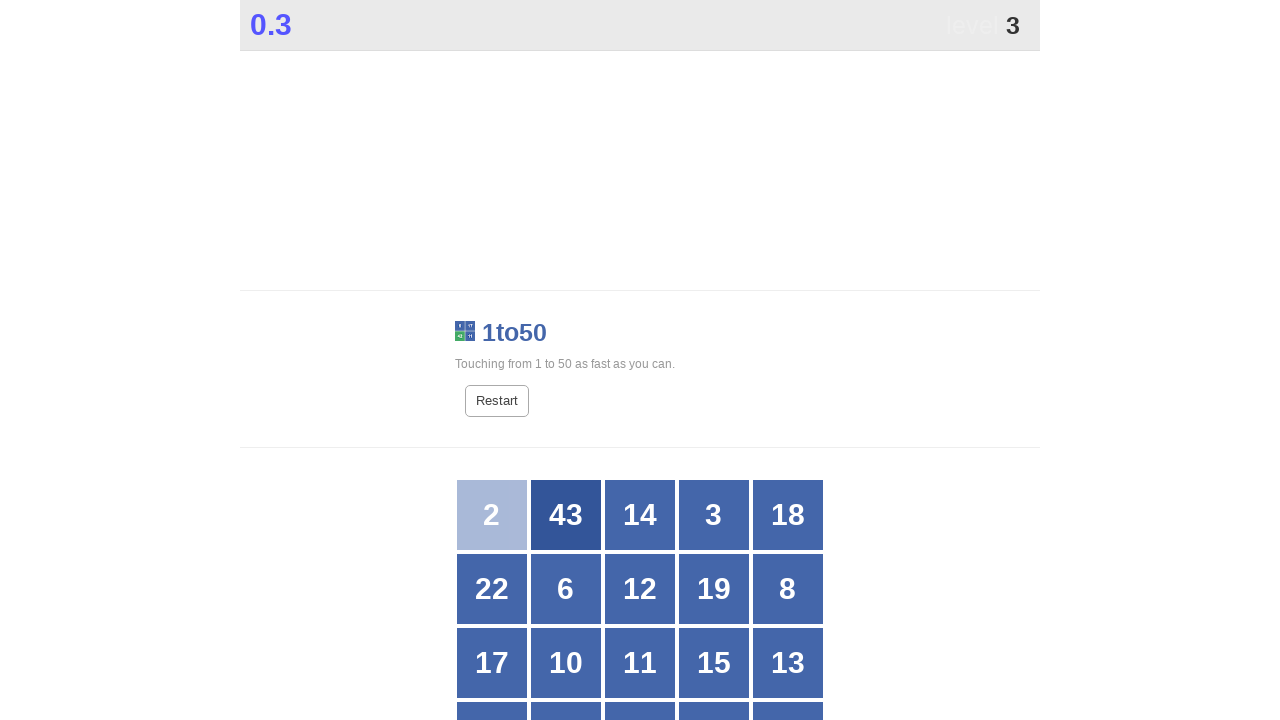

Clicked button number 3 at (714, 515) on #grid > div >> nth=3
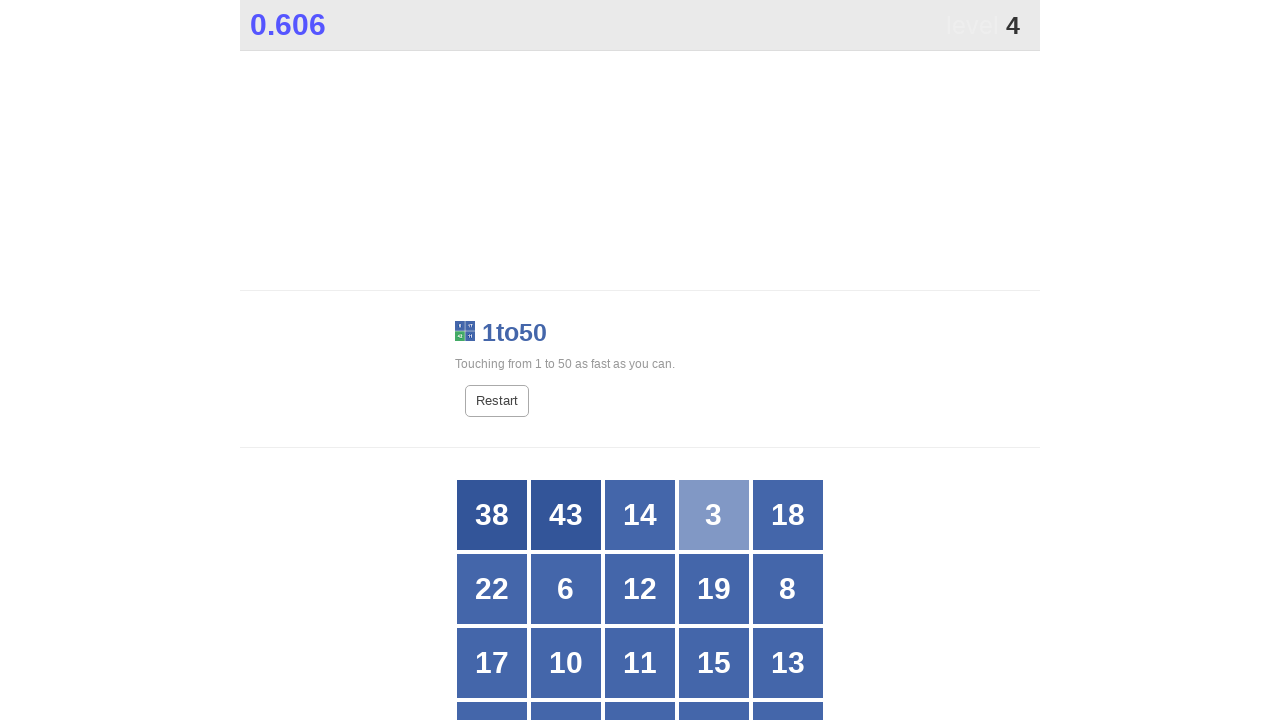

Clicked button number 4 at (566, 685) on #grid > div >> nth=16
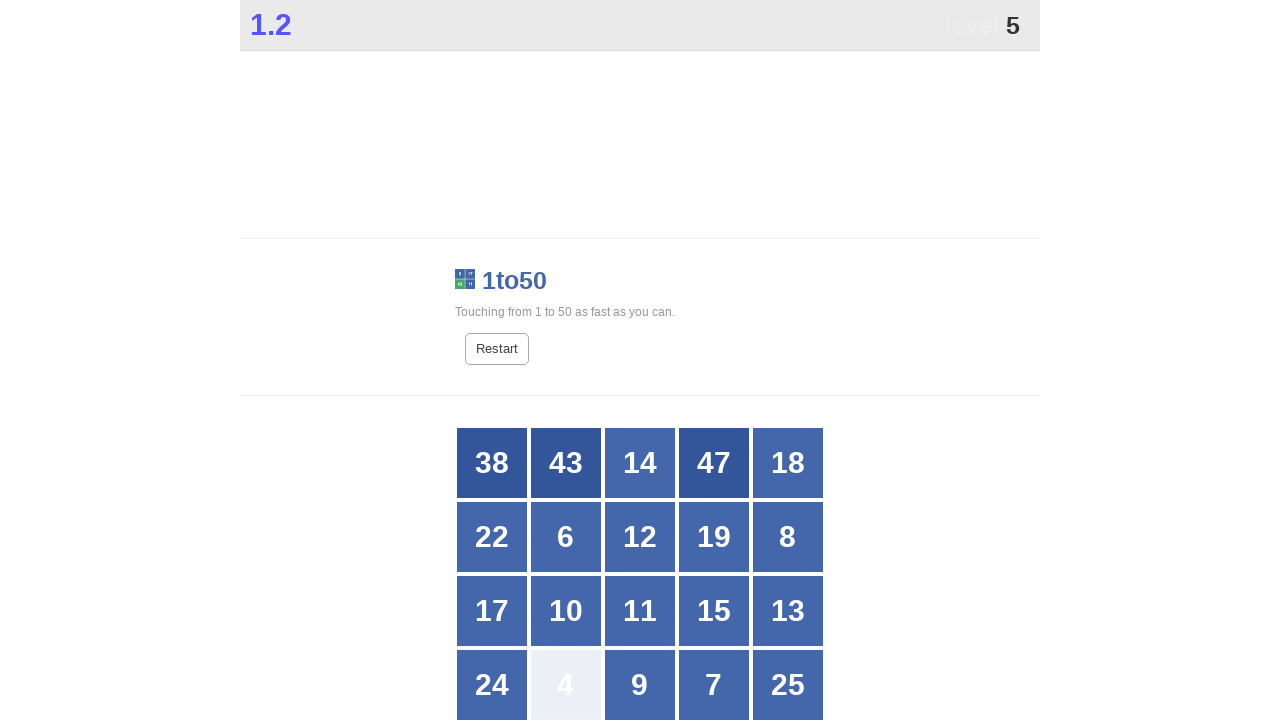

Clicked button number 5 at (714, 361) on #grid > div >> nth=23
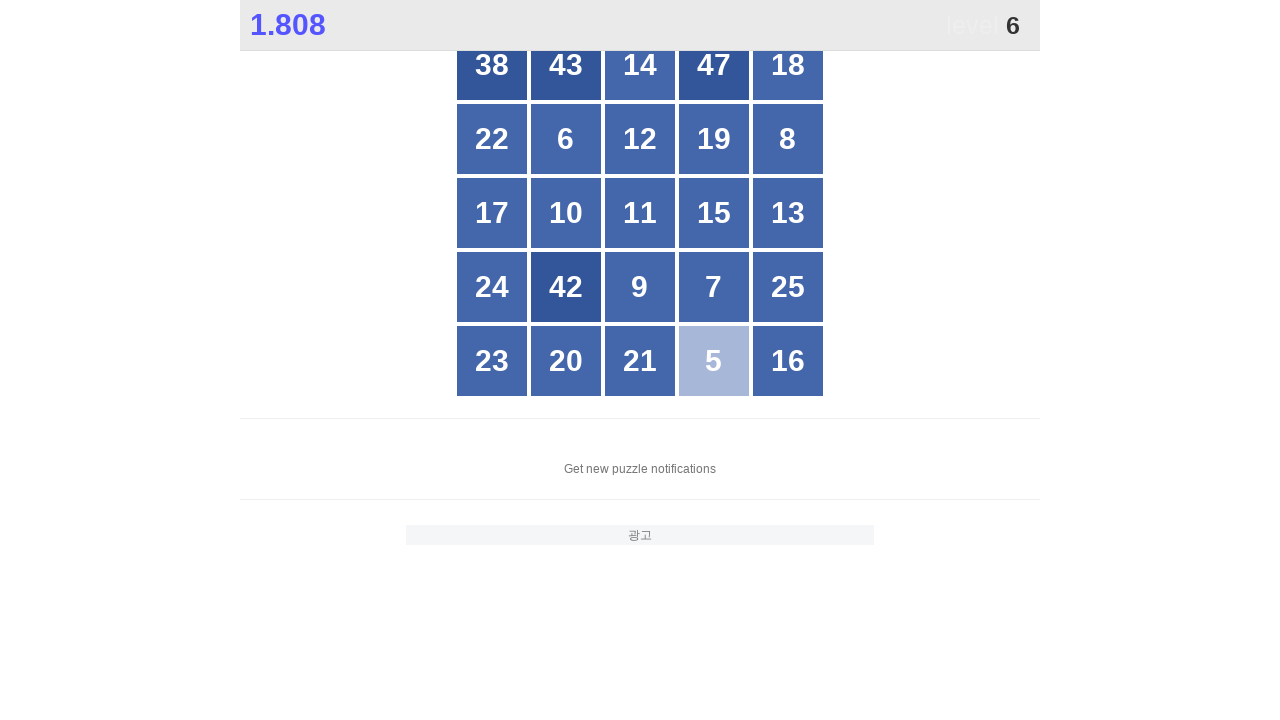

Clicked button number 6 at (566, 139) on #grid > div >> nth=6
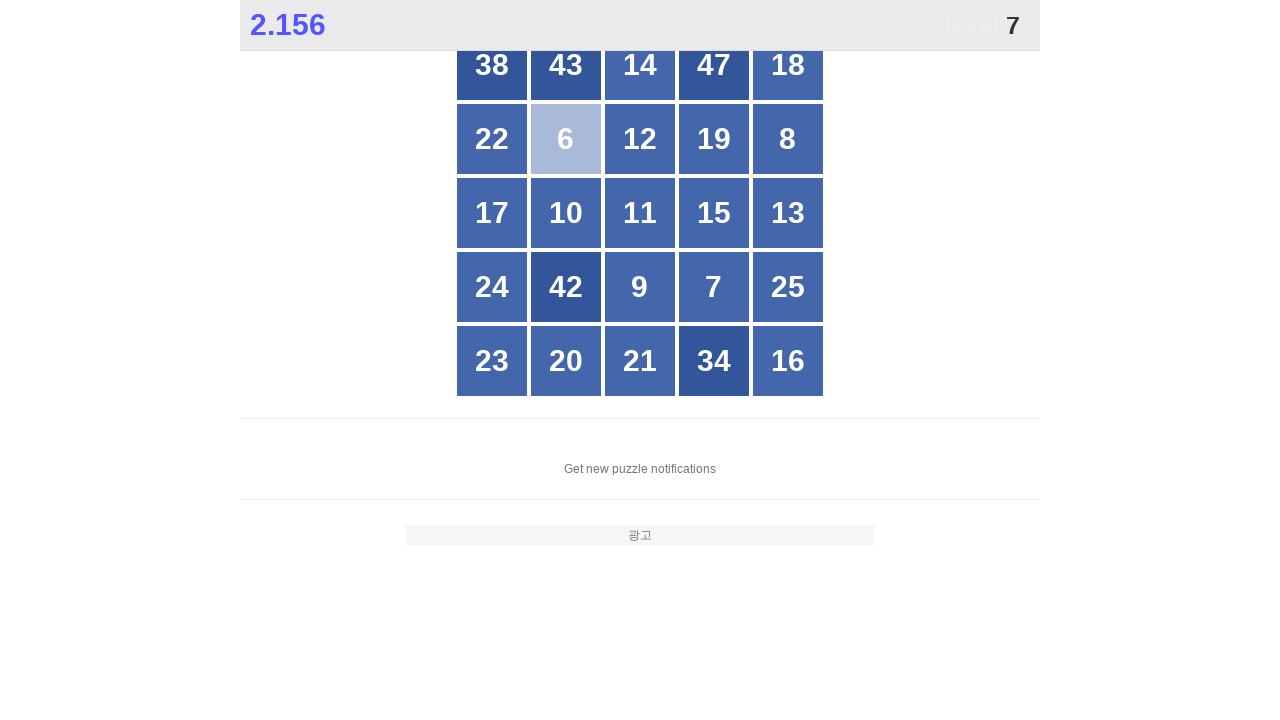

Clicked button number 7 at (714, 287) on #grid > div >> nth=18
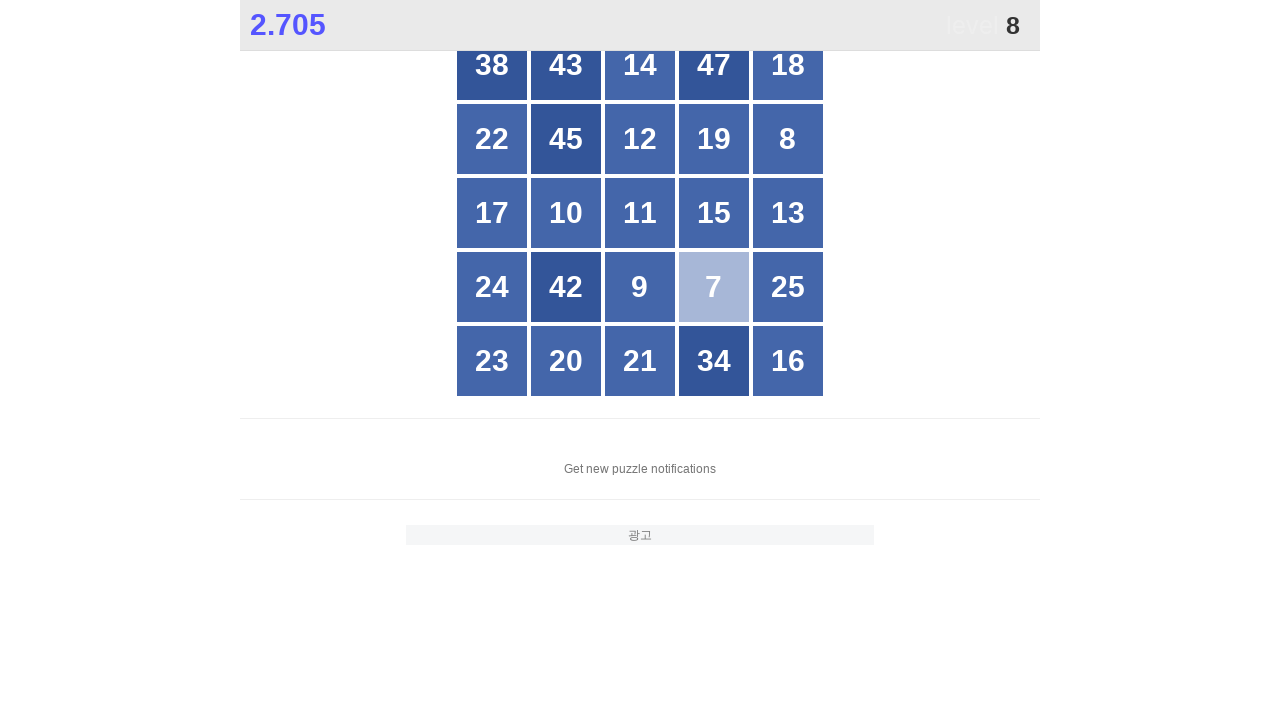

Clicked button number 8 at (788, 139) on #grid > div >> nth=9
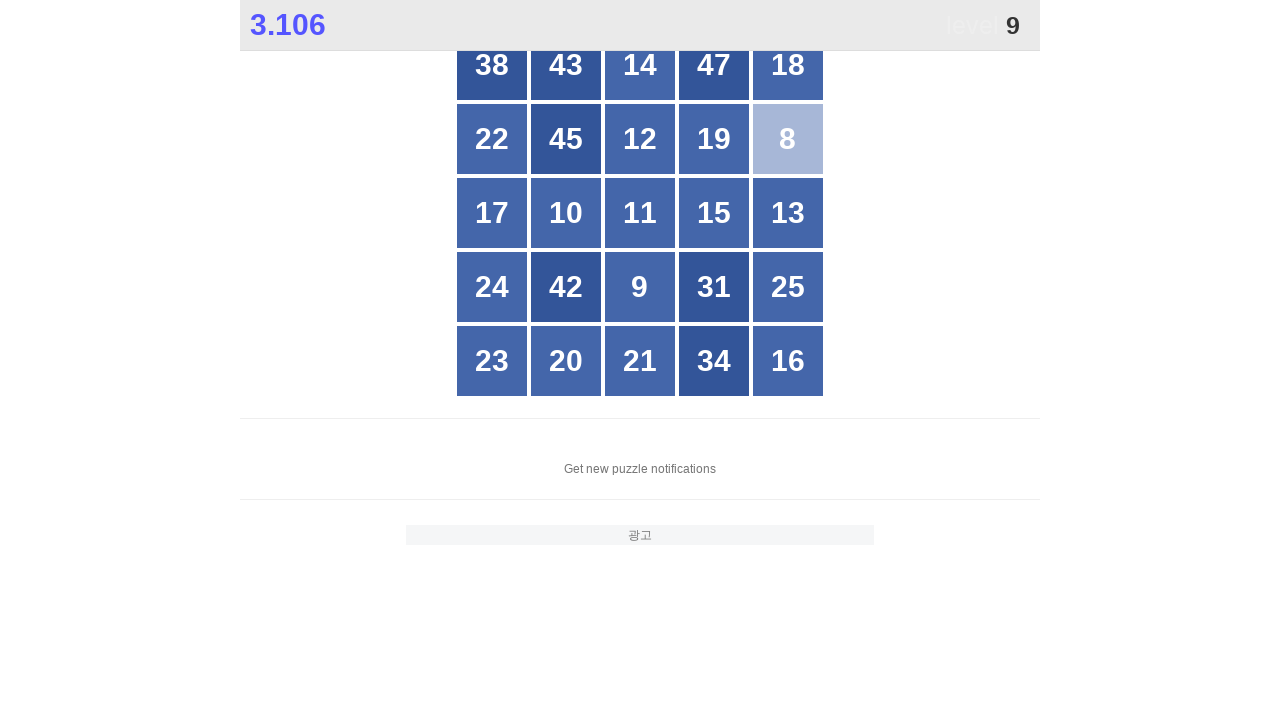

Clicked button number 9 at (640, 287) on #grid > div >> nth=17
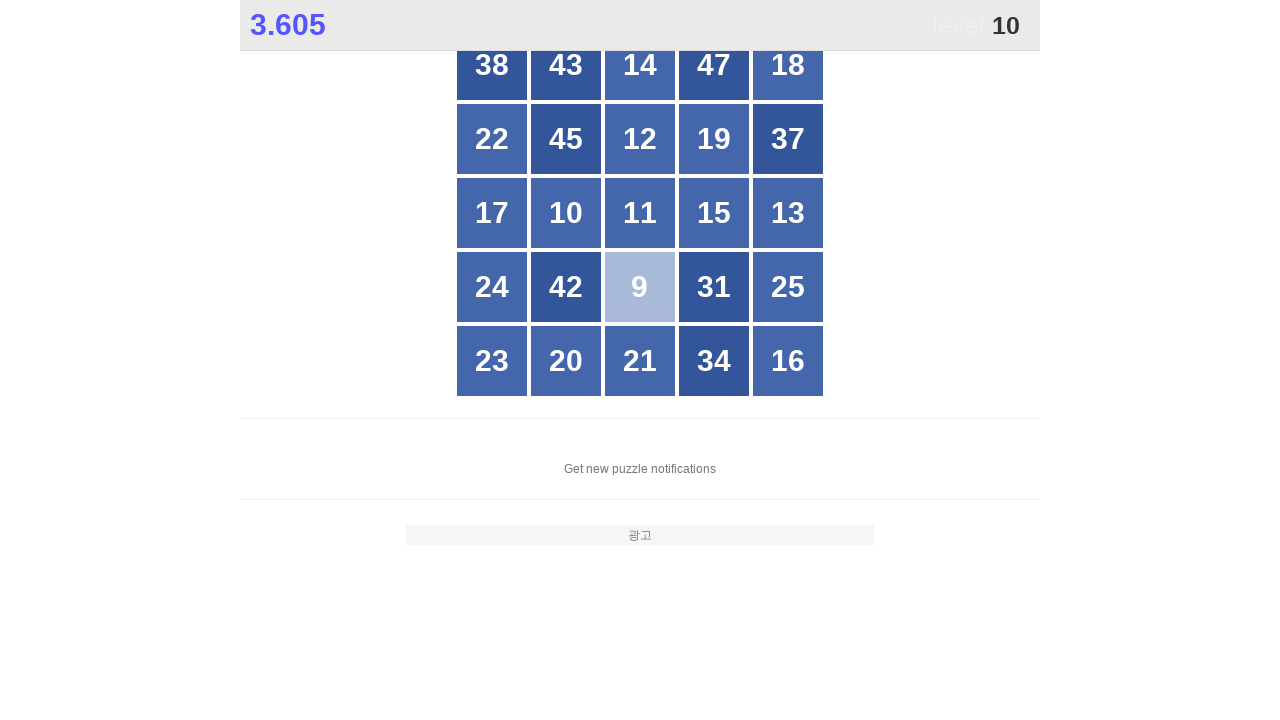

Clicked button number 10 at (566, 213) on #grid > div >> nth=11
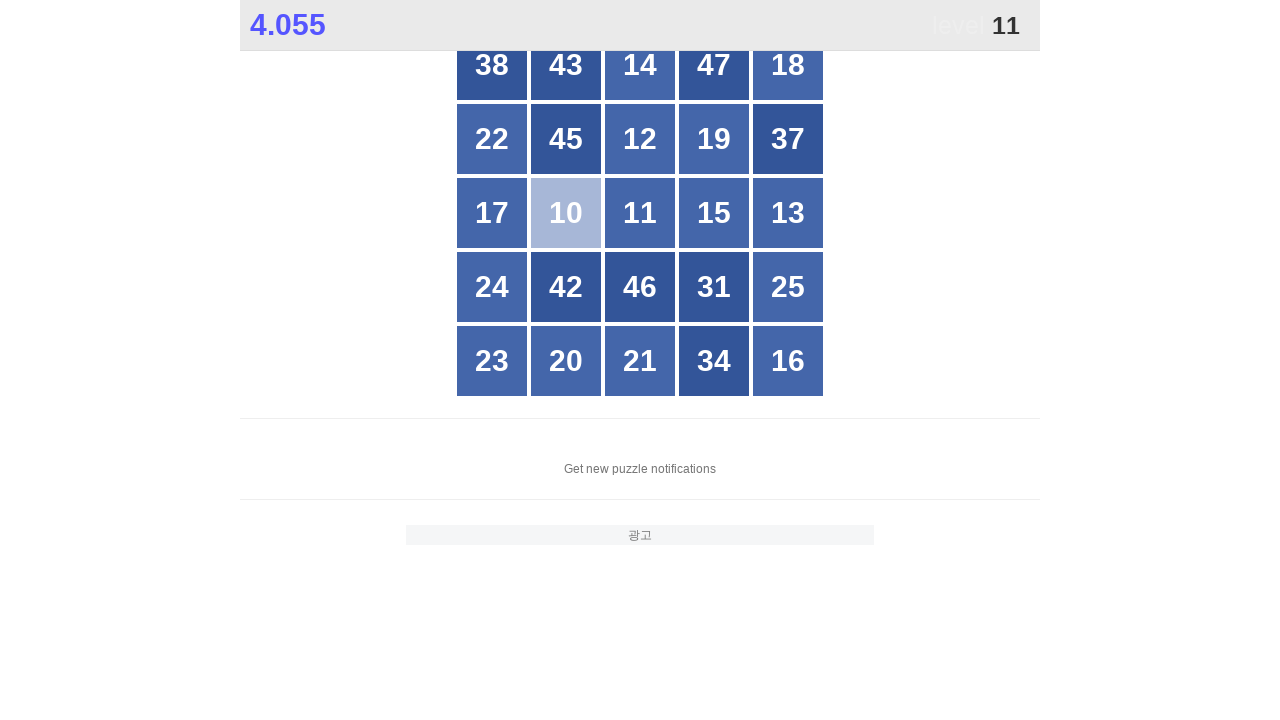

Clicked button number 11 at (640, 213) on #grid > div >> nth=12
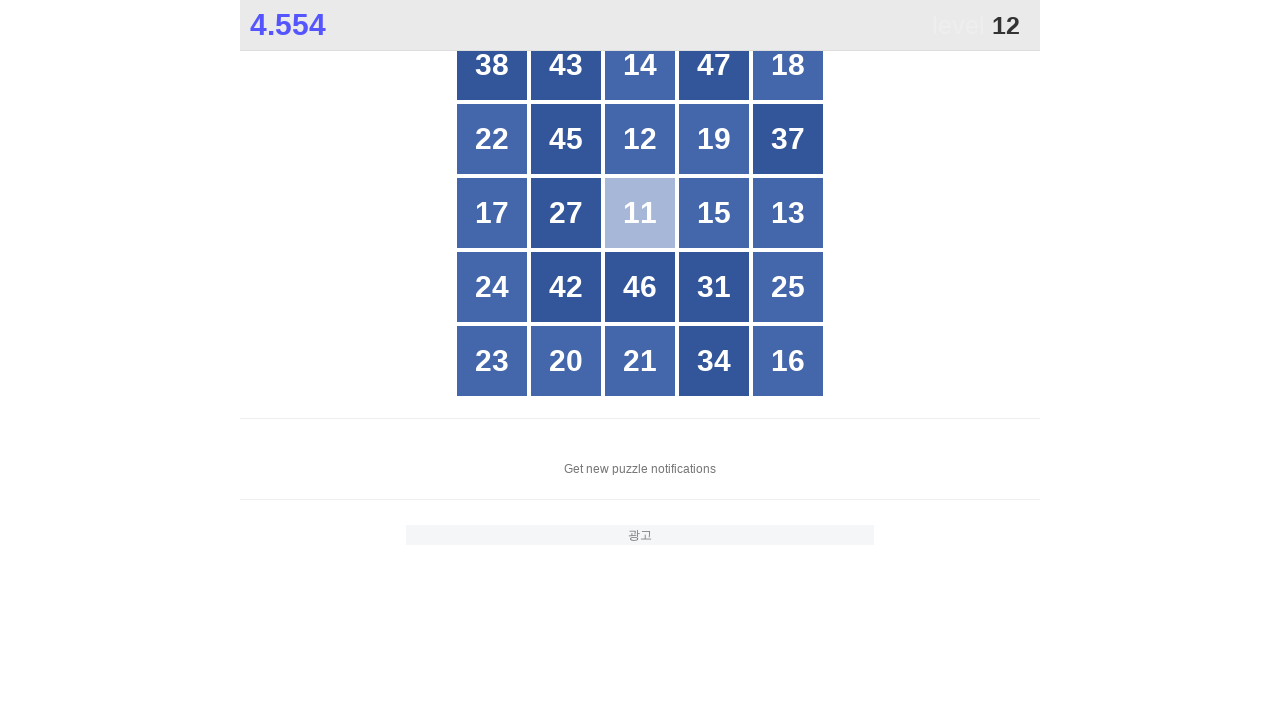

Clicked button number 12 at (640, 139) on #grid > div >> nth=7
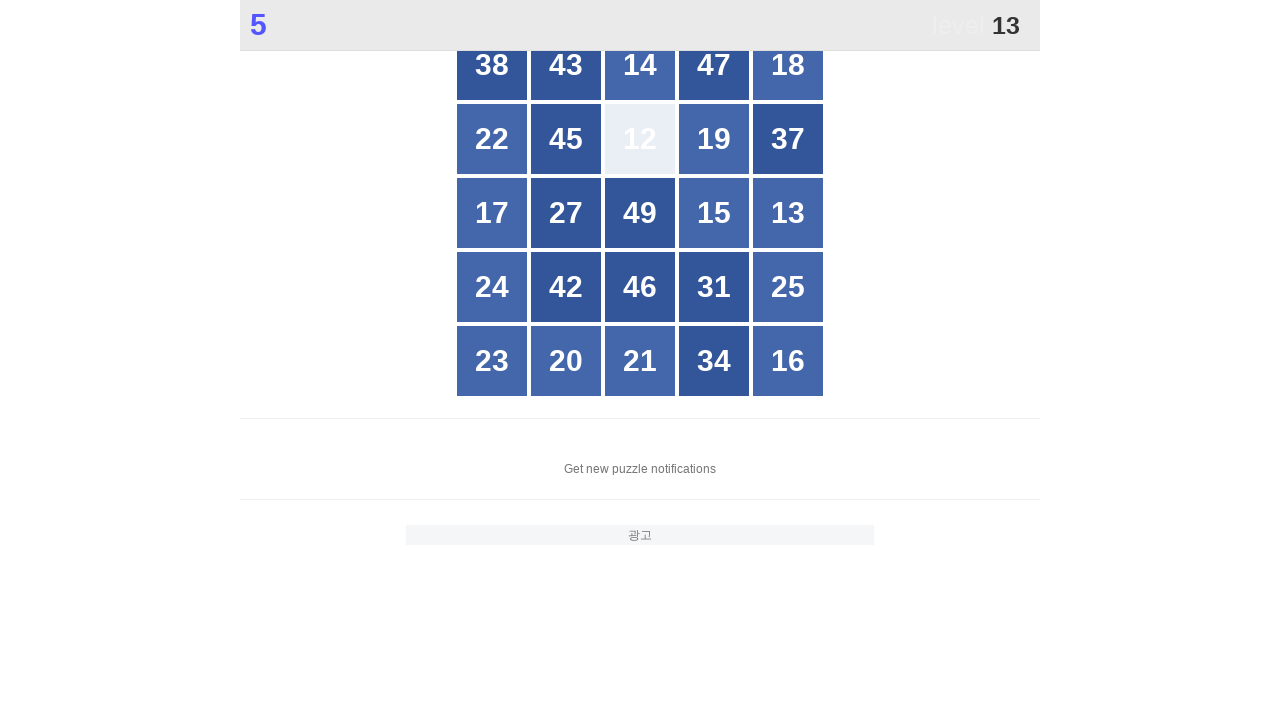

Clicked button number 13 at (788, 213) on #grid > div >> nth=14
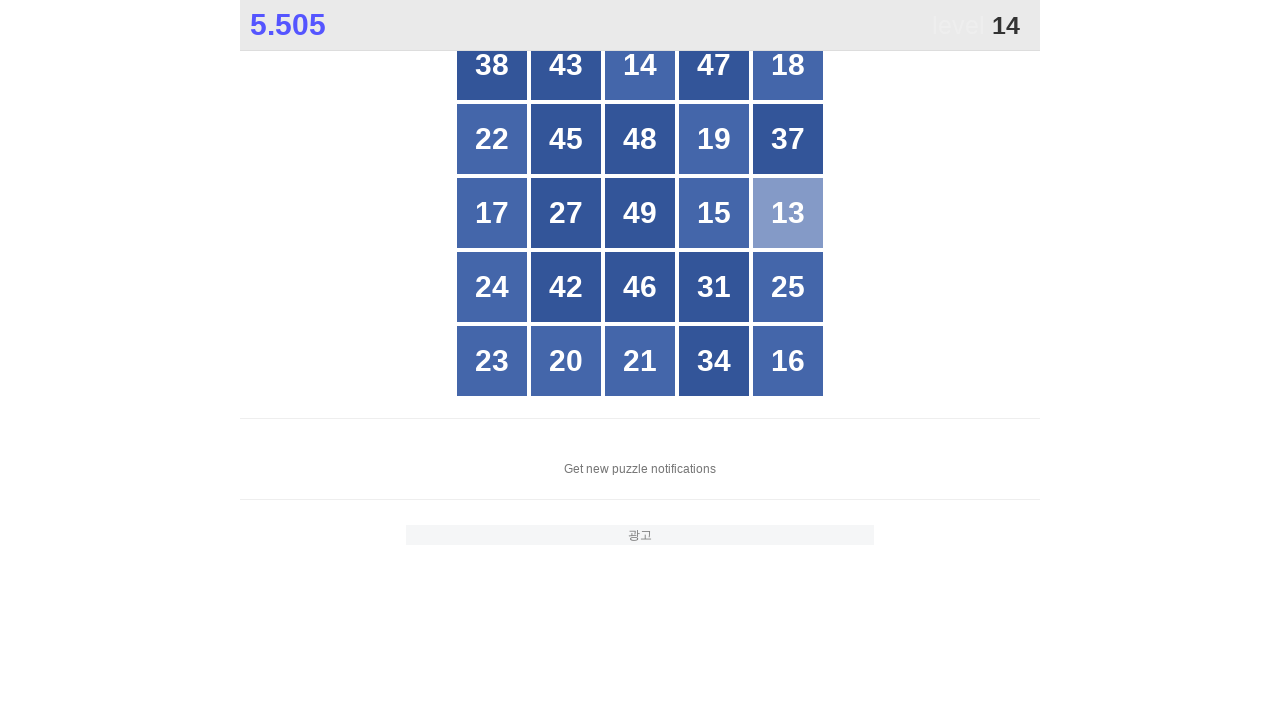

Clicked button number 14 at (640, 65) on #grid > div >> nth=2
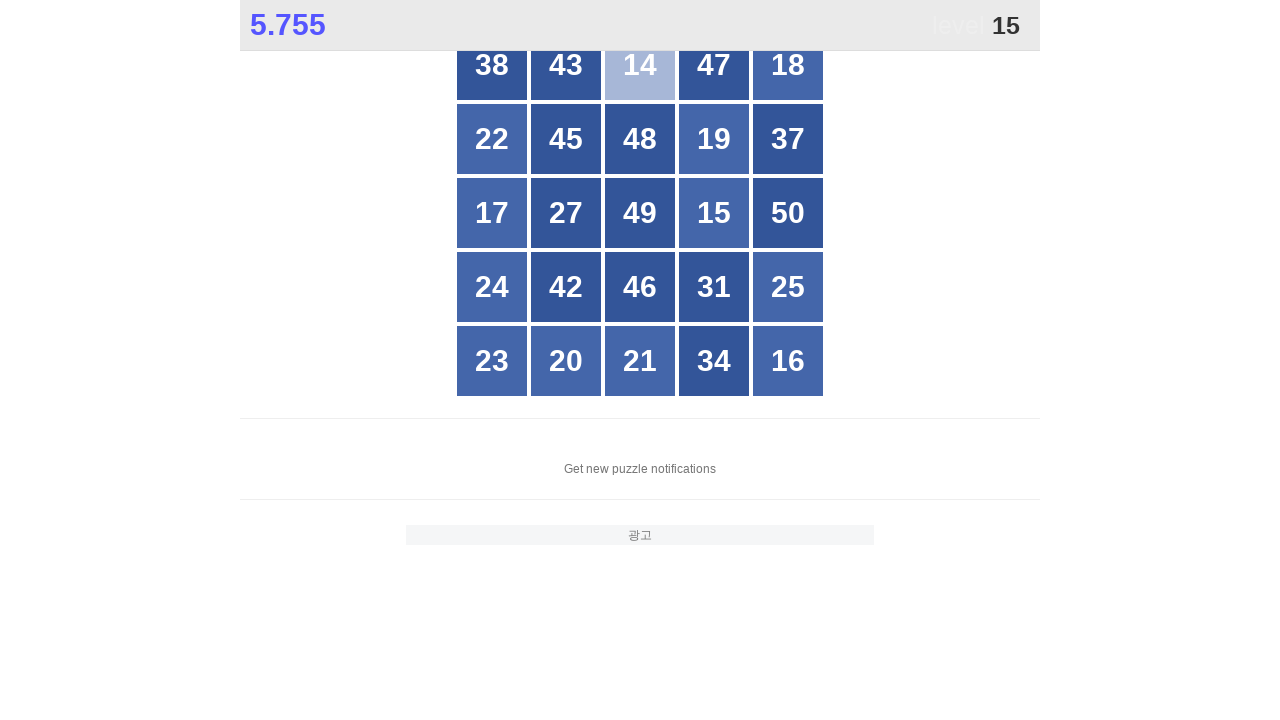

Clicked button number 15 at (714, 213) on #grid > div >> nth=13
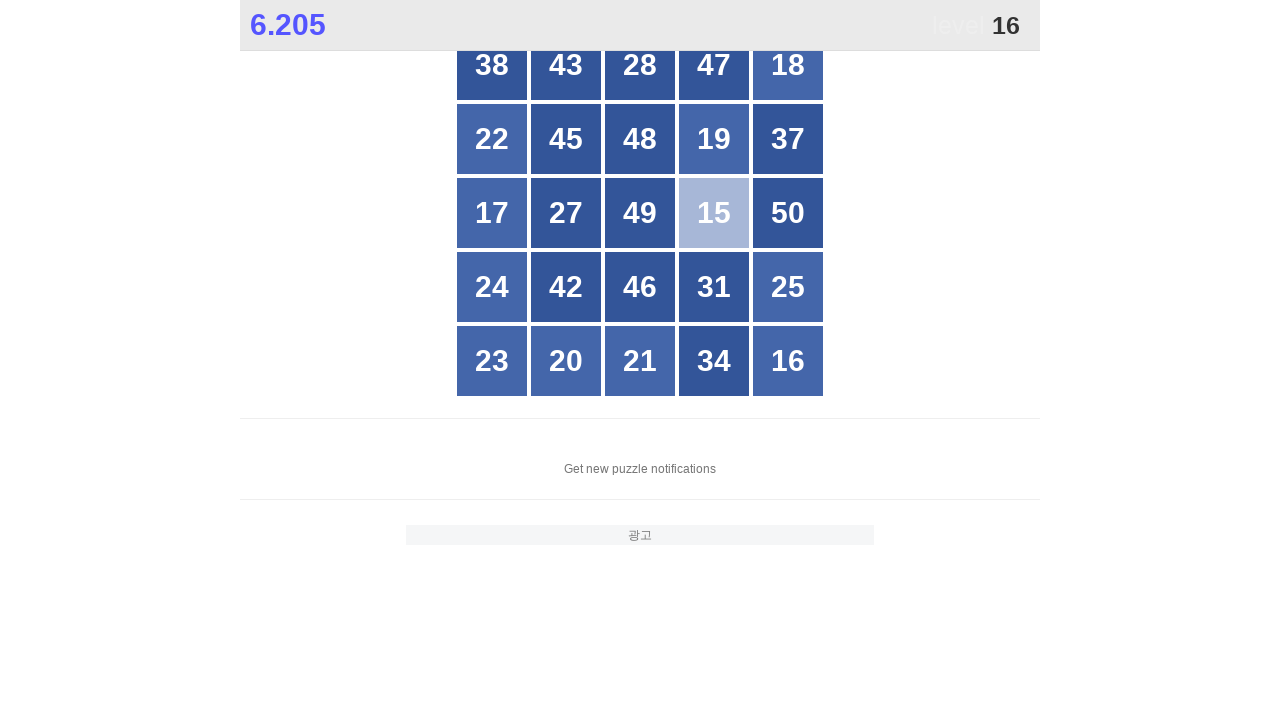

Clicked button number 16 at (788, 361) on #grid > div >> nth=24
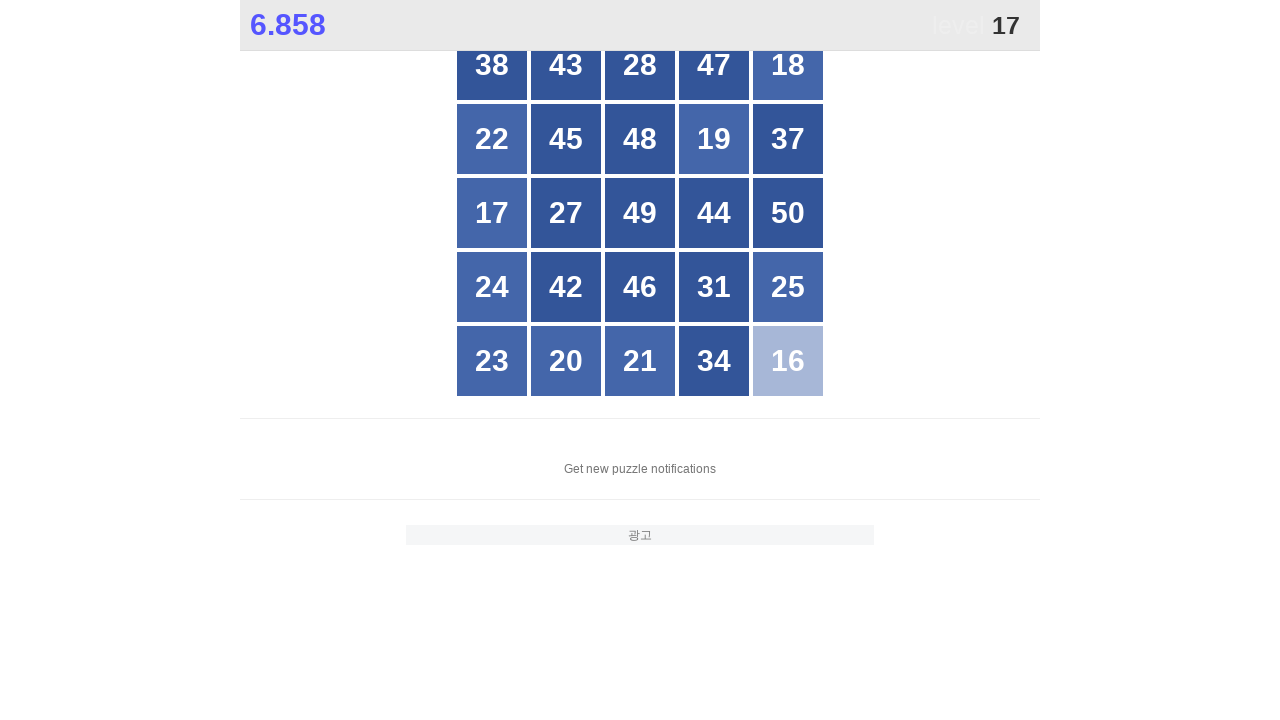

Clicked button number 17 at (492, 213) on #grid > div >> nth=10
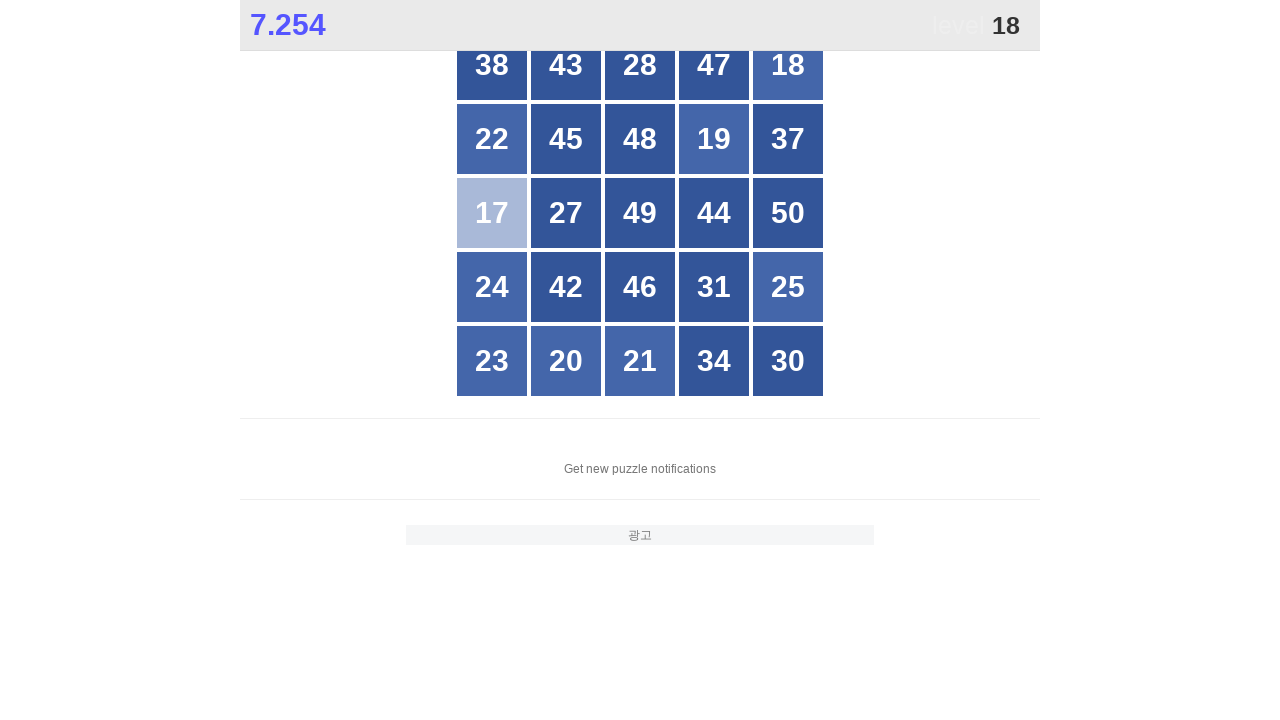

Clicked button number 18 at (788, 65) on #grid > div >> nth=4
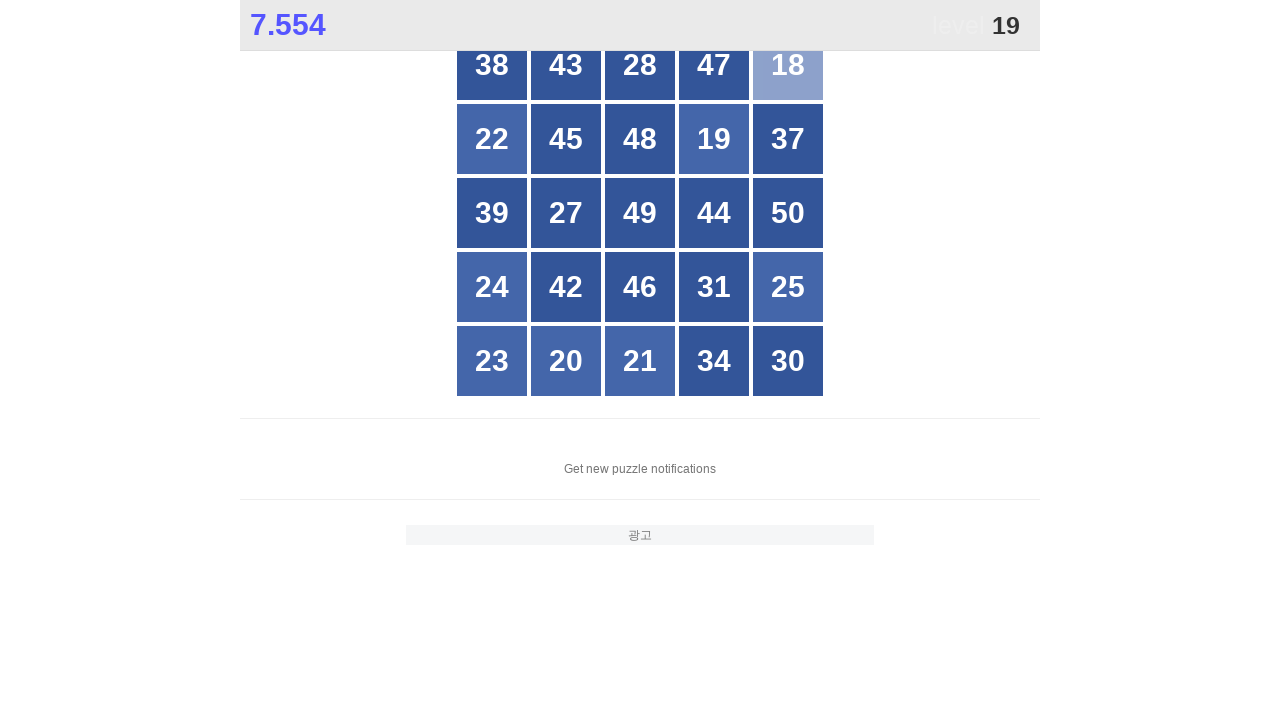

Clicked button number 19 at (714, 139) on #grid > div >> nth=8
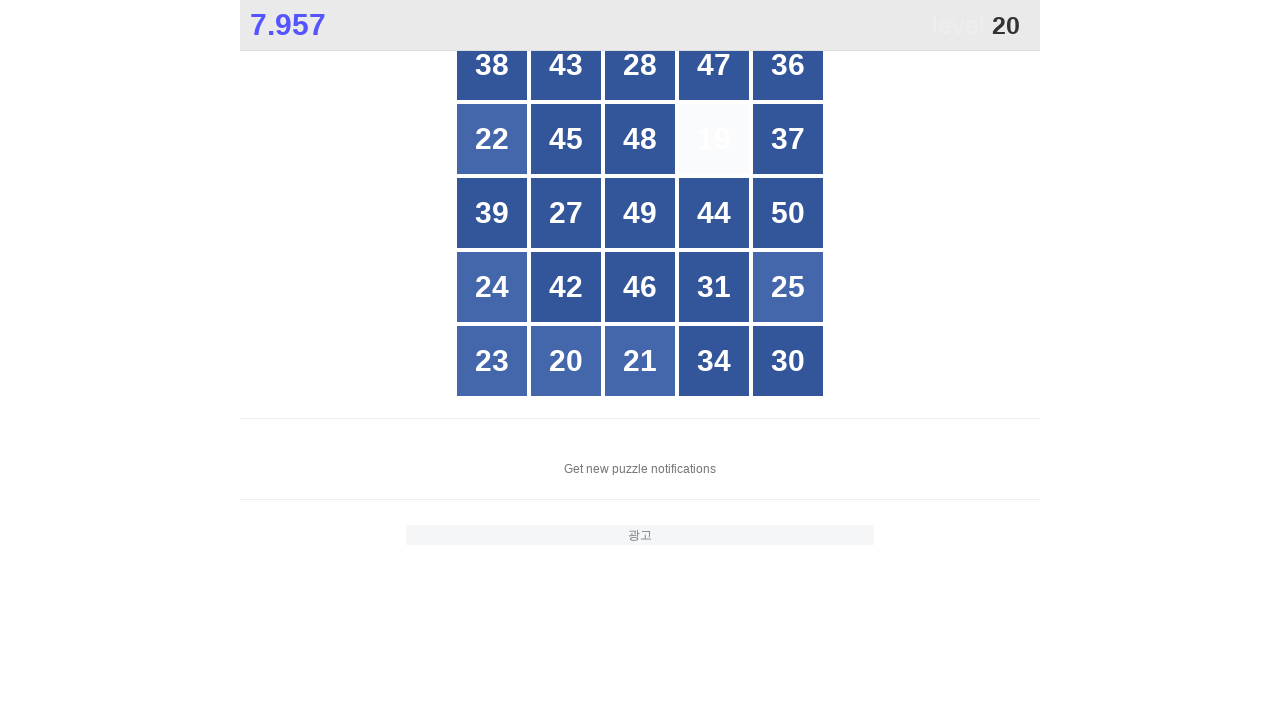

Clicked button number 20 at (566, 361) on #grid > div >> nth=21
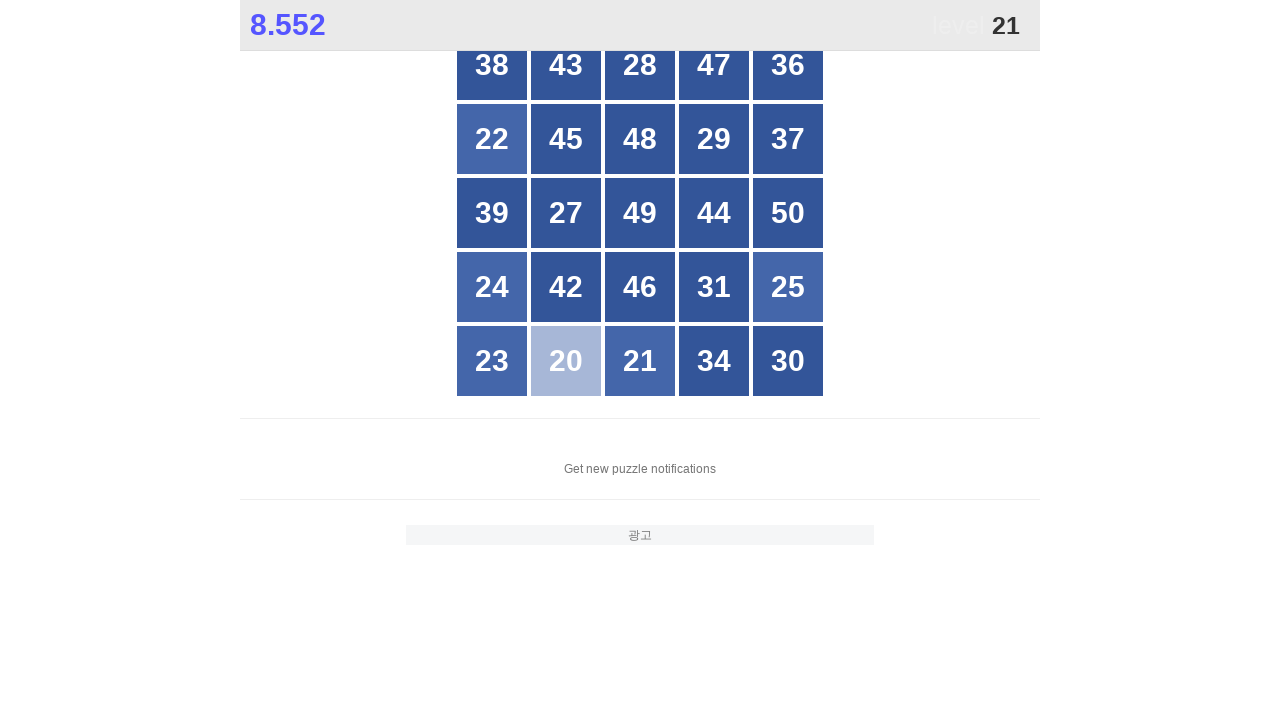

Clicked button number 21 at (640, 361) on #grid > div >> nth=22
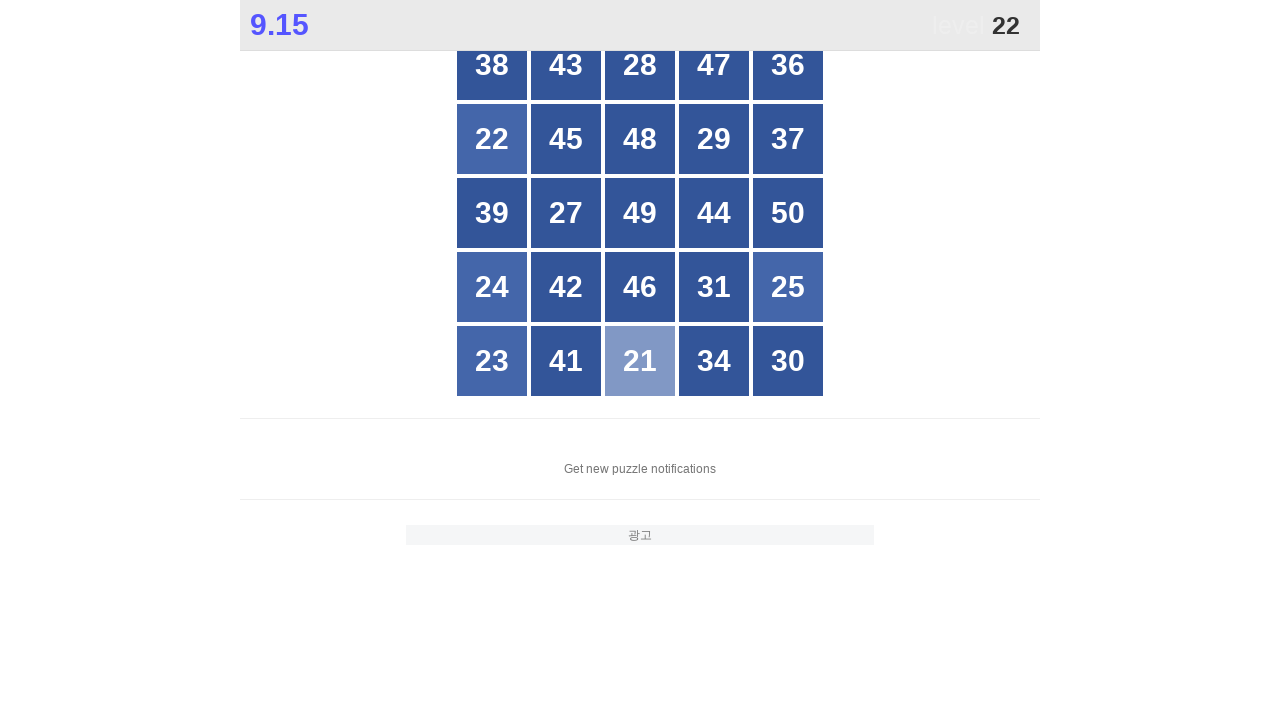

Clicked button number 22 at (492, 139) on #grid > div >> nth=5
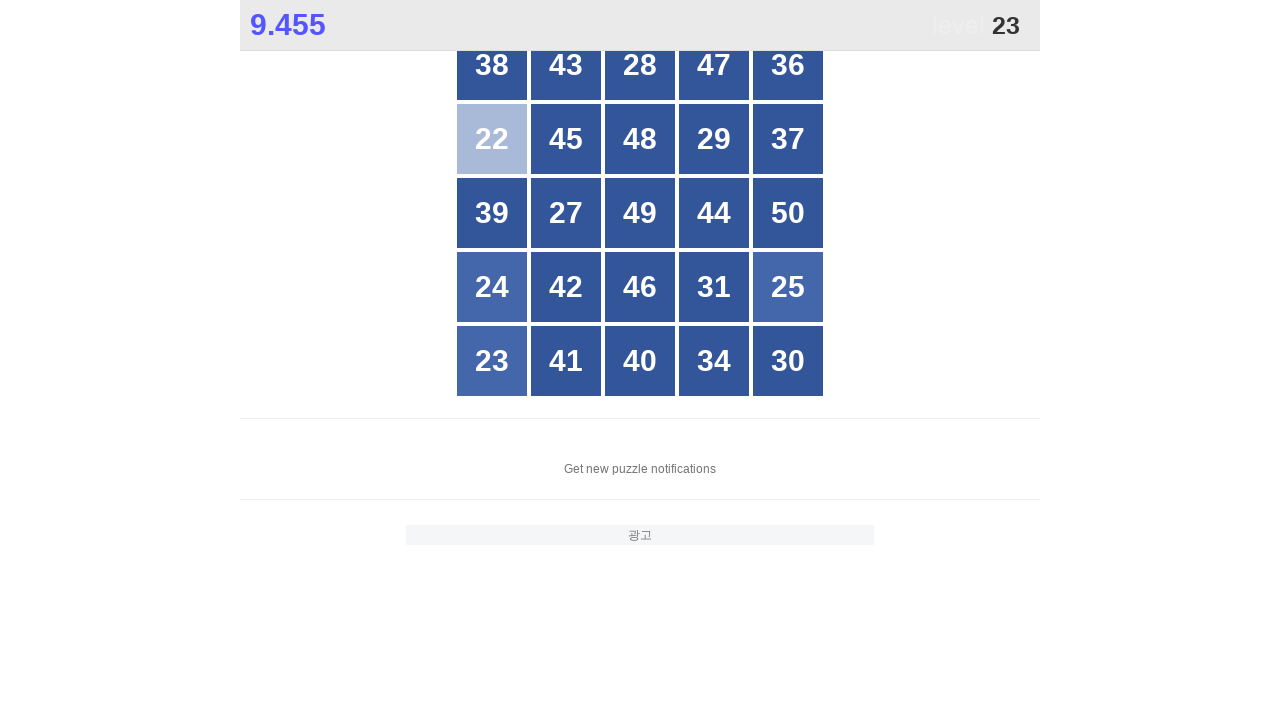

Clicked button number 23 at (492, 361) on #grid > div >> nth=20
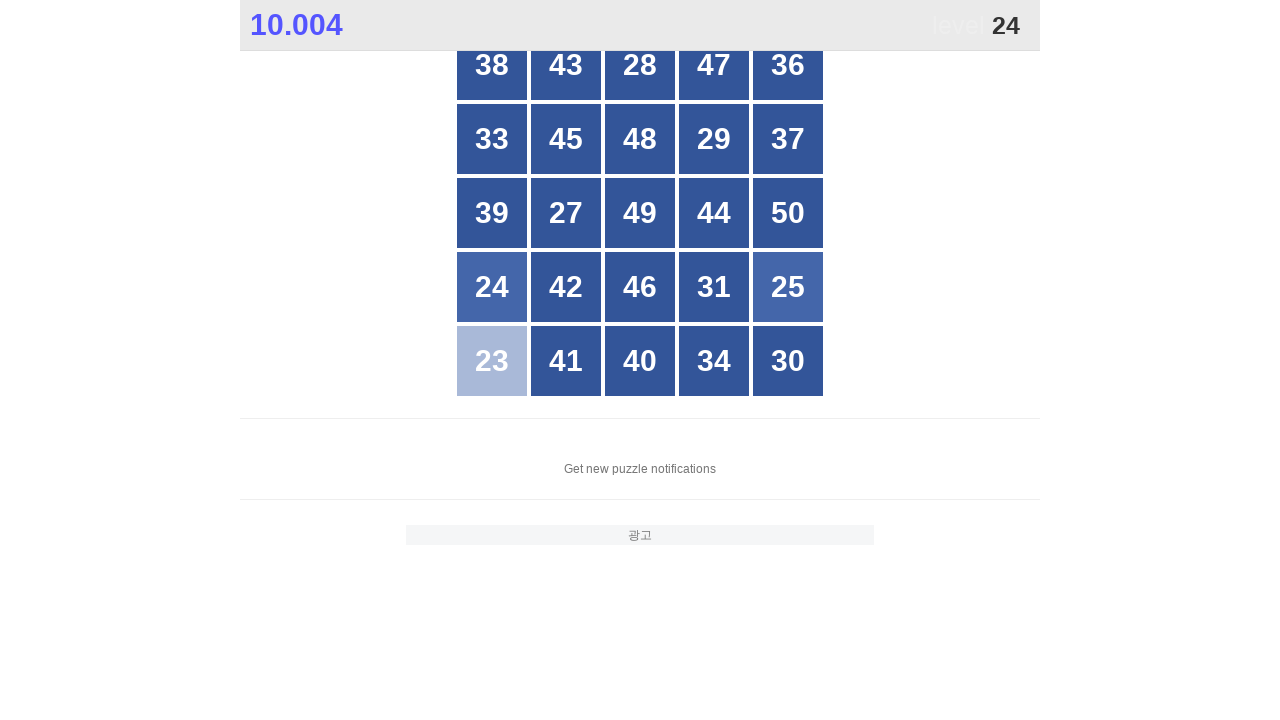

Clicked button number 24 at (492, 287) on #grid > div >> nth=15
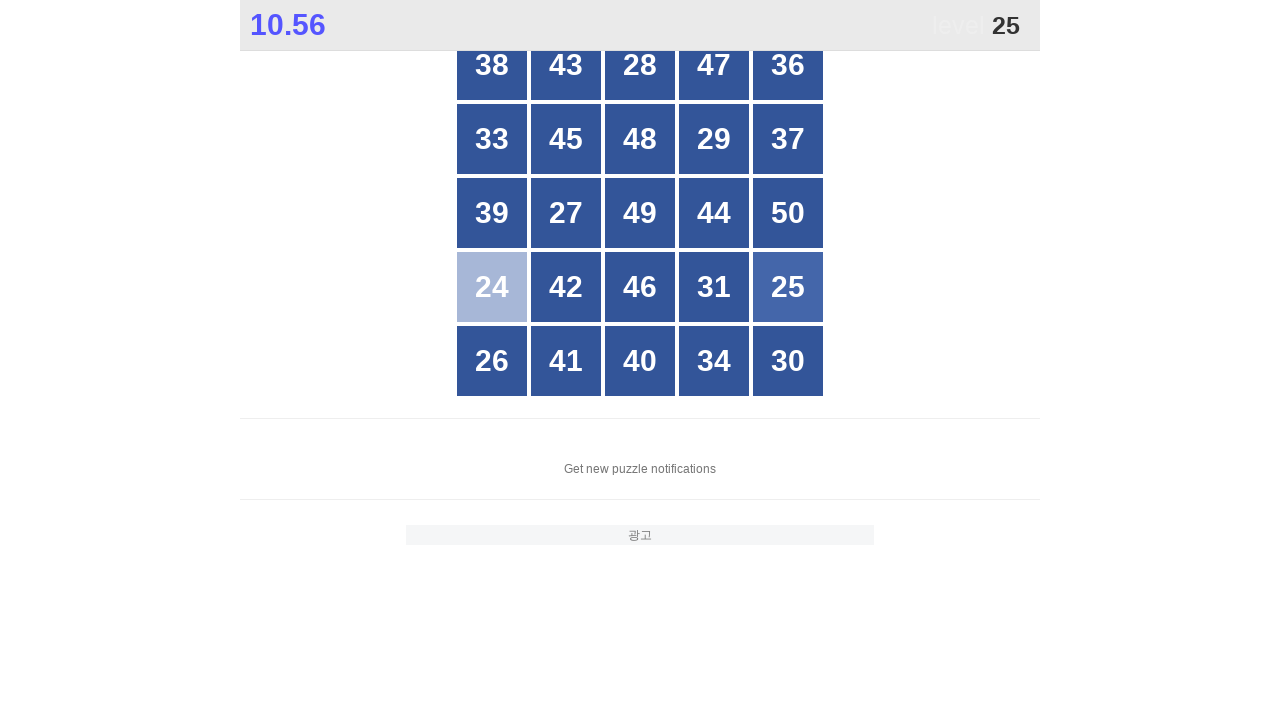

Clicked button number 25 at (788, 287) on #grid > div >> nth=19
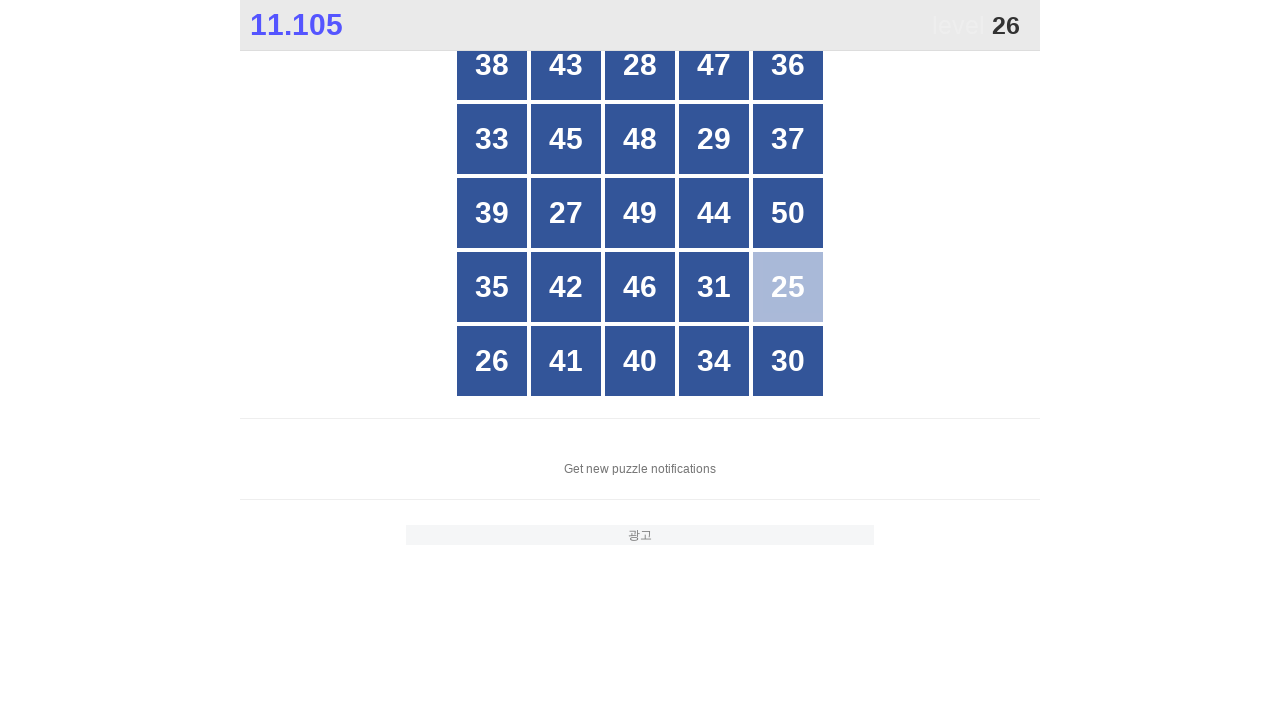

Clicked button number 26 at (492, 361) on #grid > div >> nth=20
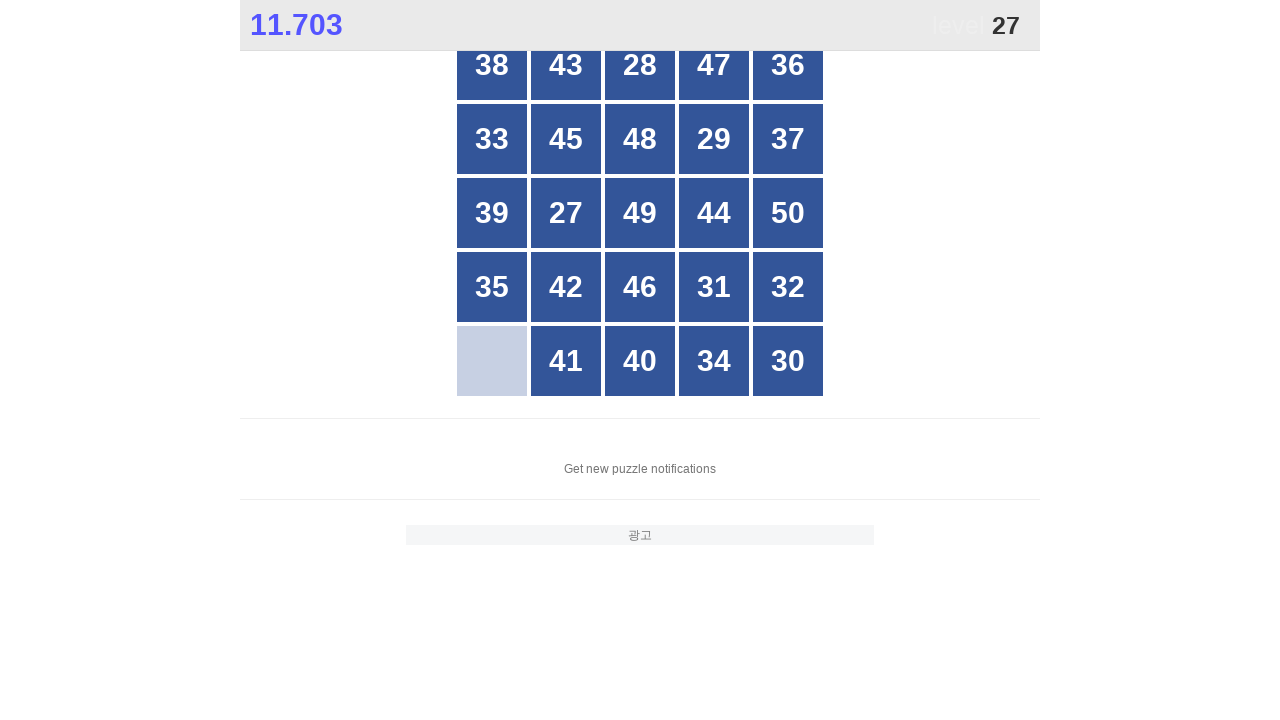

Clicked button number 27 at (566, 213) on #grid > div >> nth=11
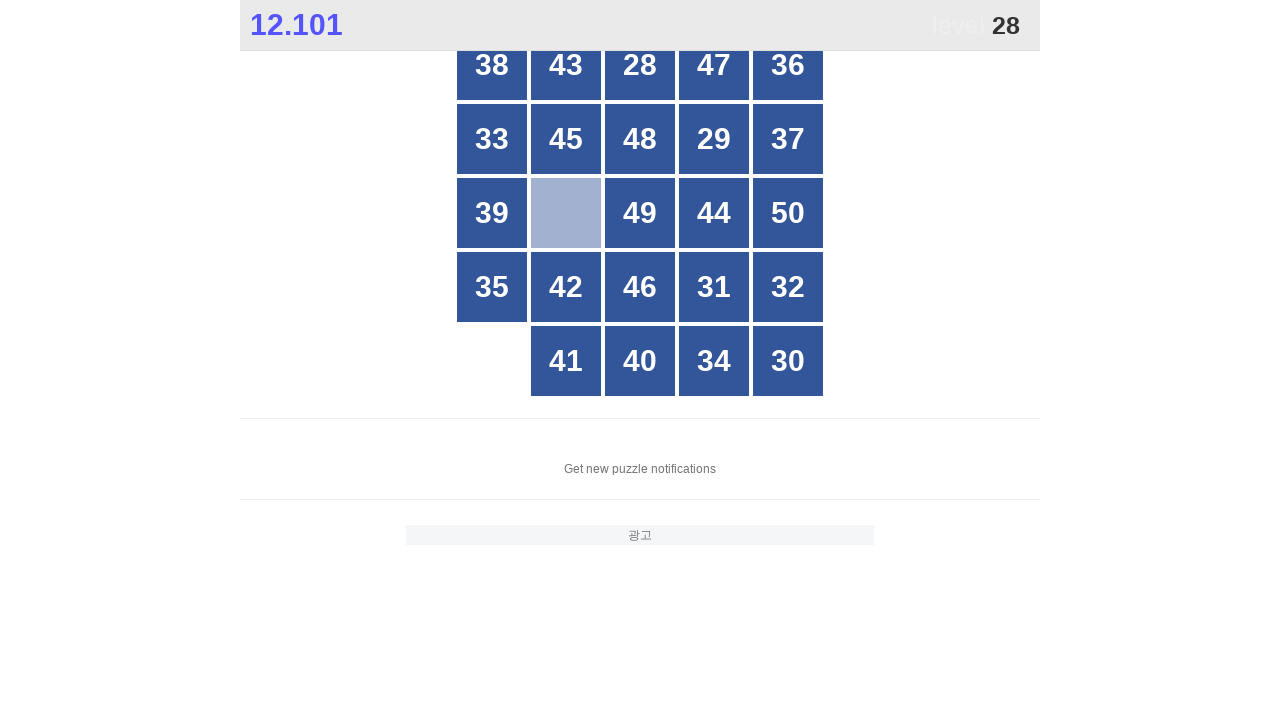

Clicked button number 28 at (640, 65) on #grid > div >> nth=2
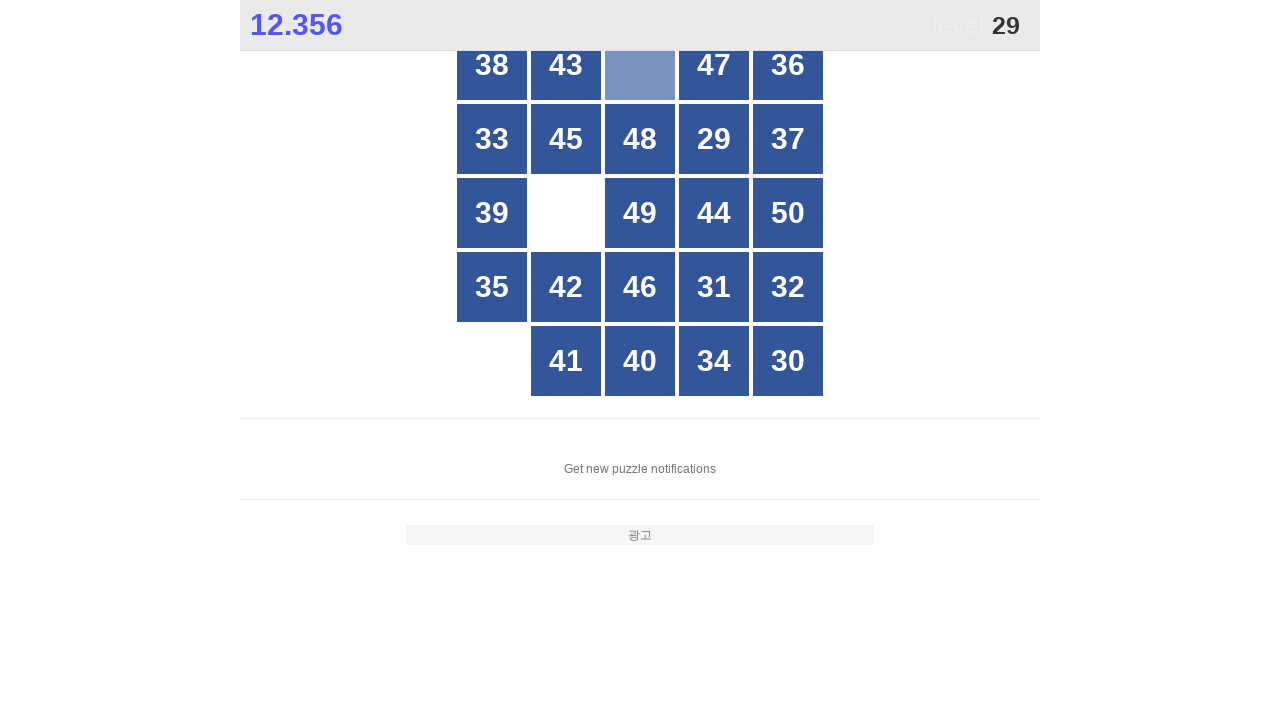

Clicked button number 29 at (714, 139) on #grid > div >> nth=8
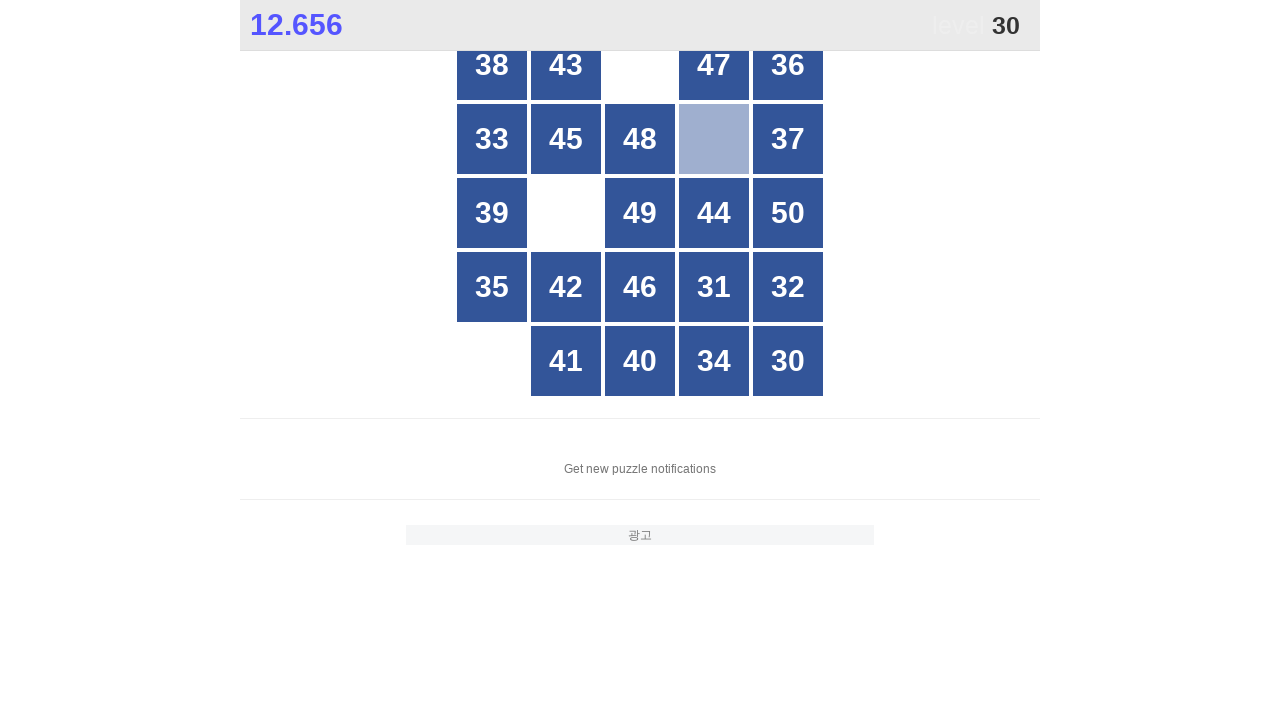

Clicked button number 30 at (788, 361) on #grid > div >> nth=24
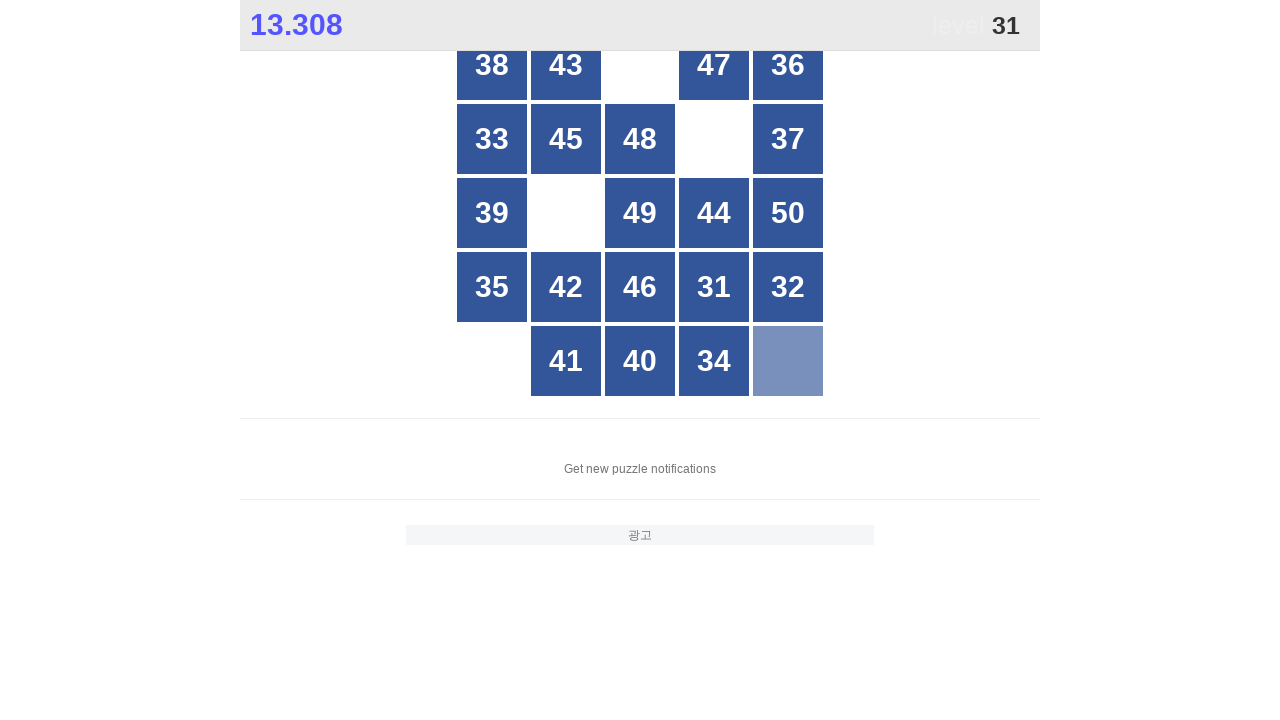

Clicked button number 31 at (714, 287) on #grid > div >> nth=18
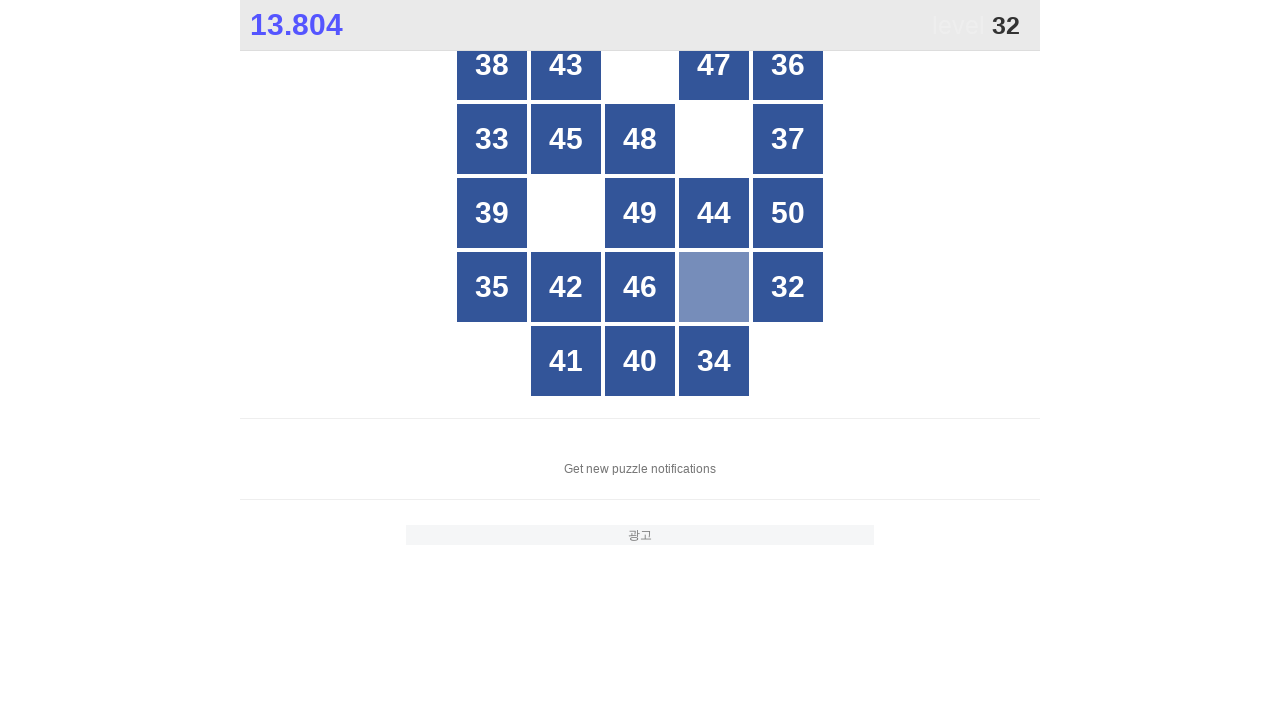

Clicked button number 32 at (788, 287) on #grid > div >> nth=19
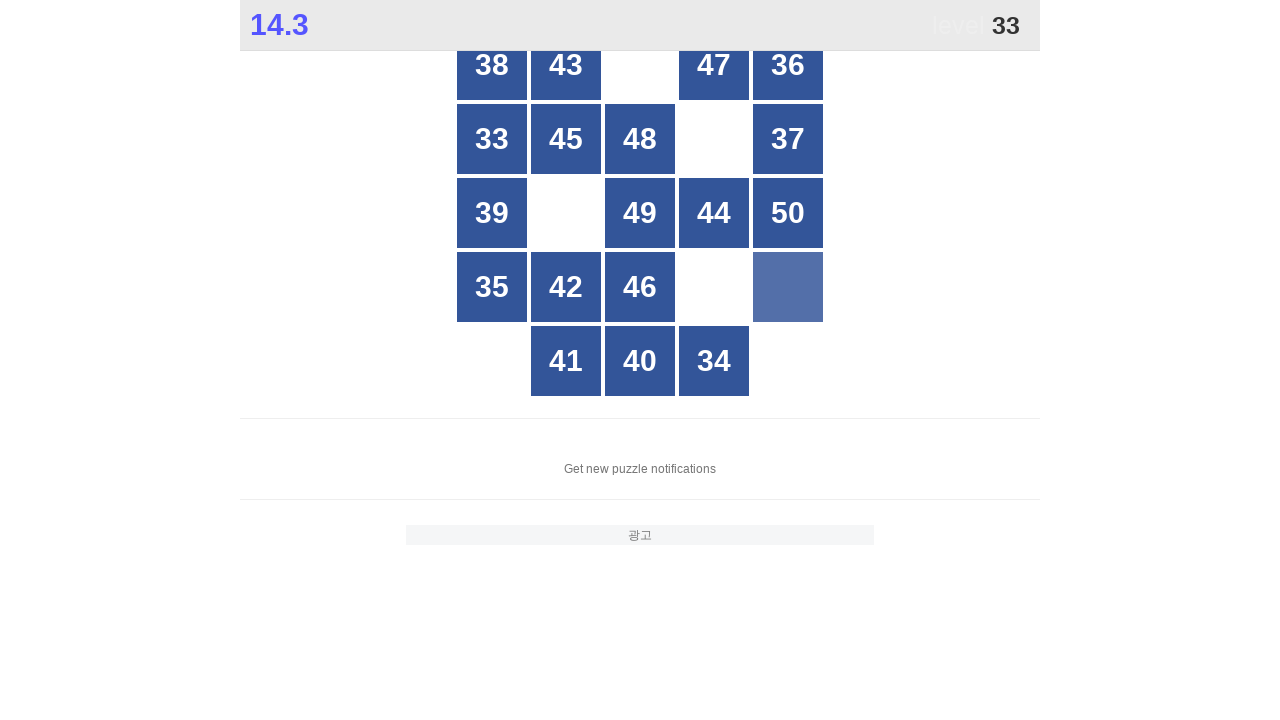

Clicked button number 33 at (492, 139) on #grid > div >> nth=5
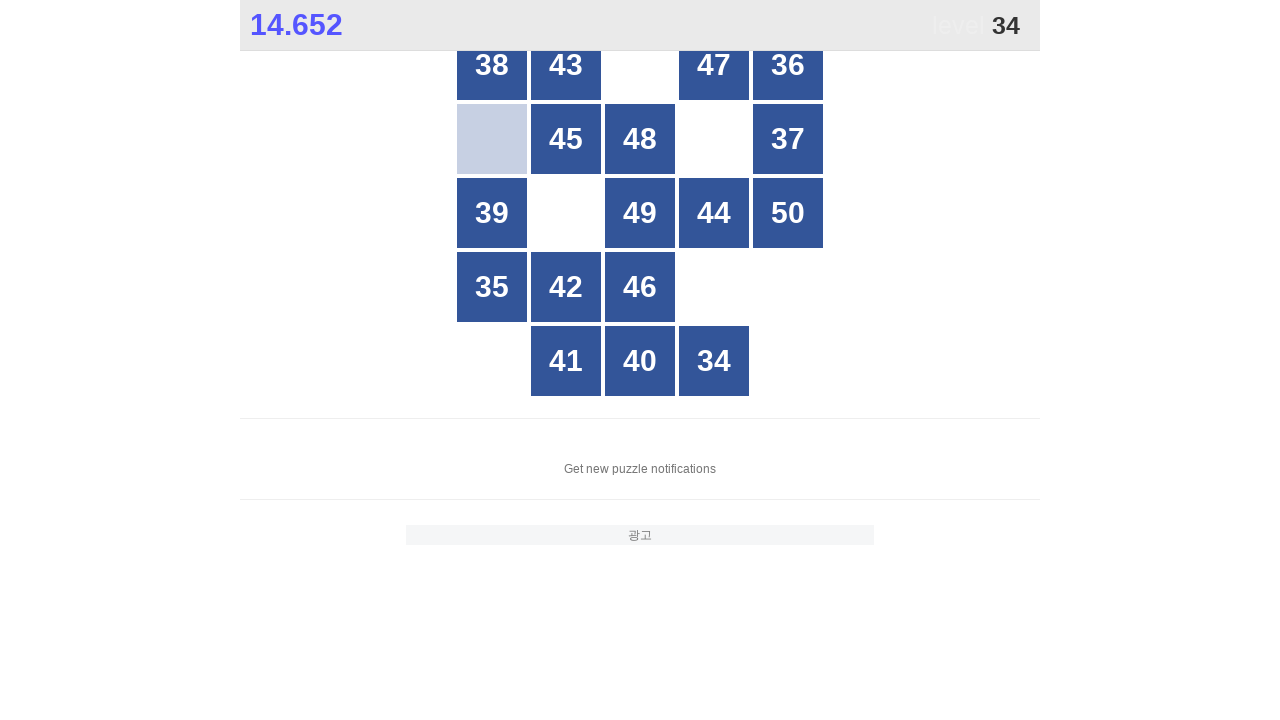

Clicked button number 34 at (714, 361) on #grid > div >> nth=23
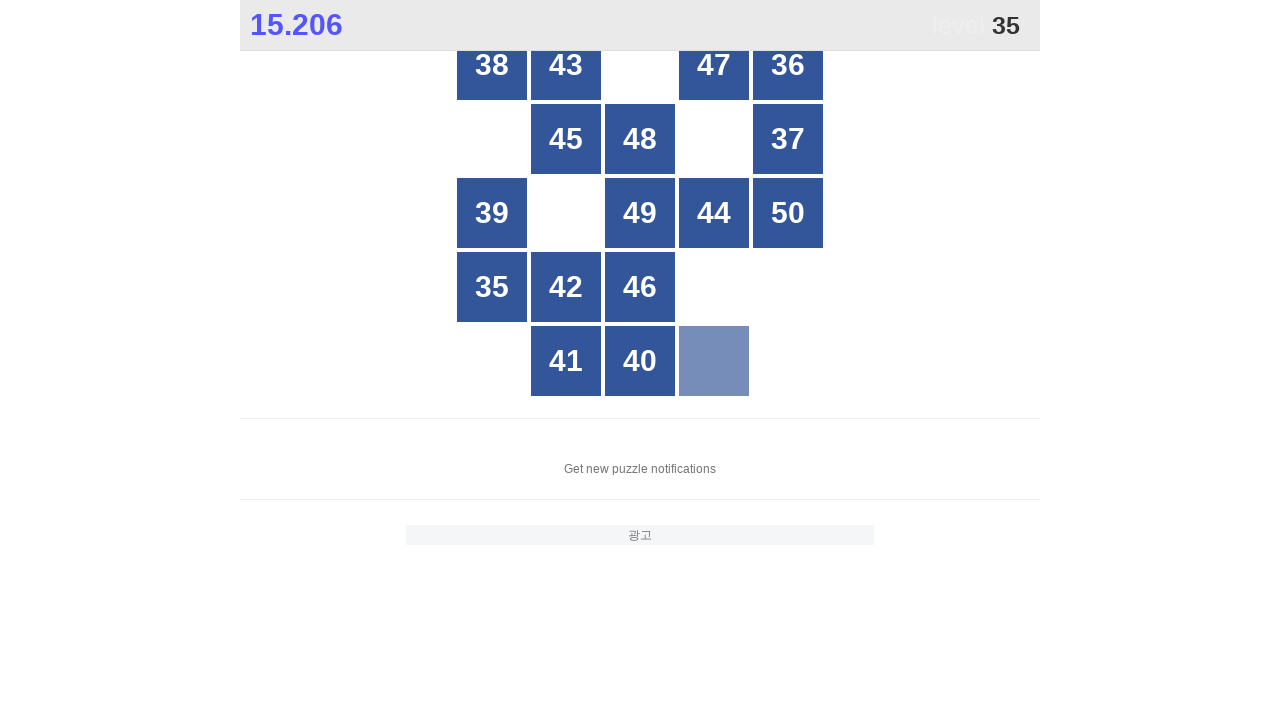

Clicked button number 35 at (492, 287) on #grid > div >> nth=15
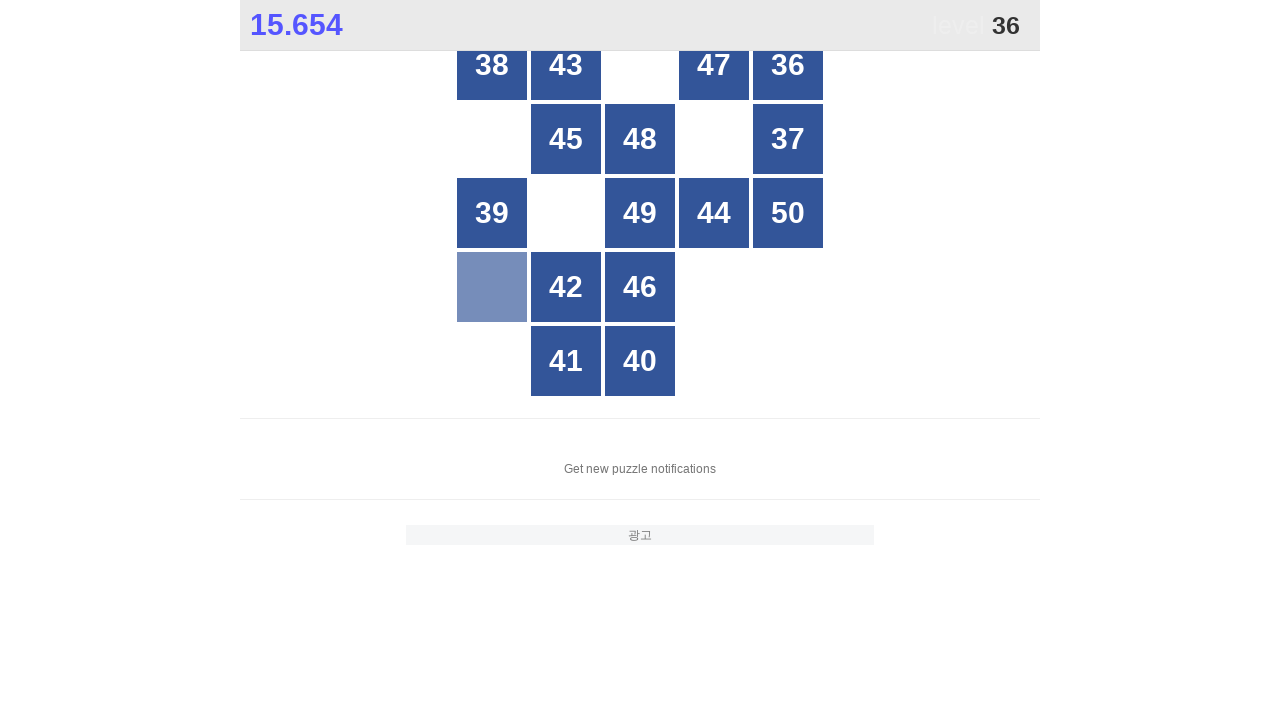

Clicked button number 36 at (788, 65) on #grid > div >> nth=4
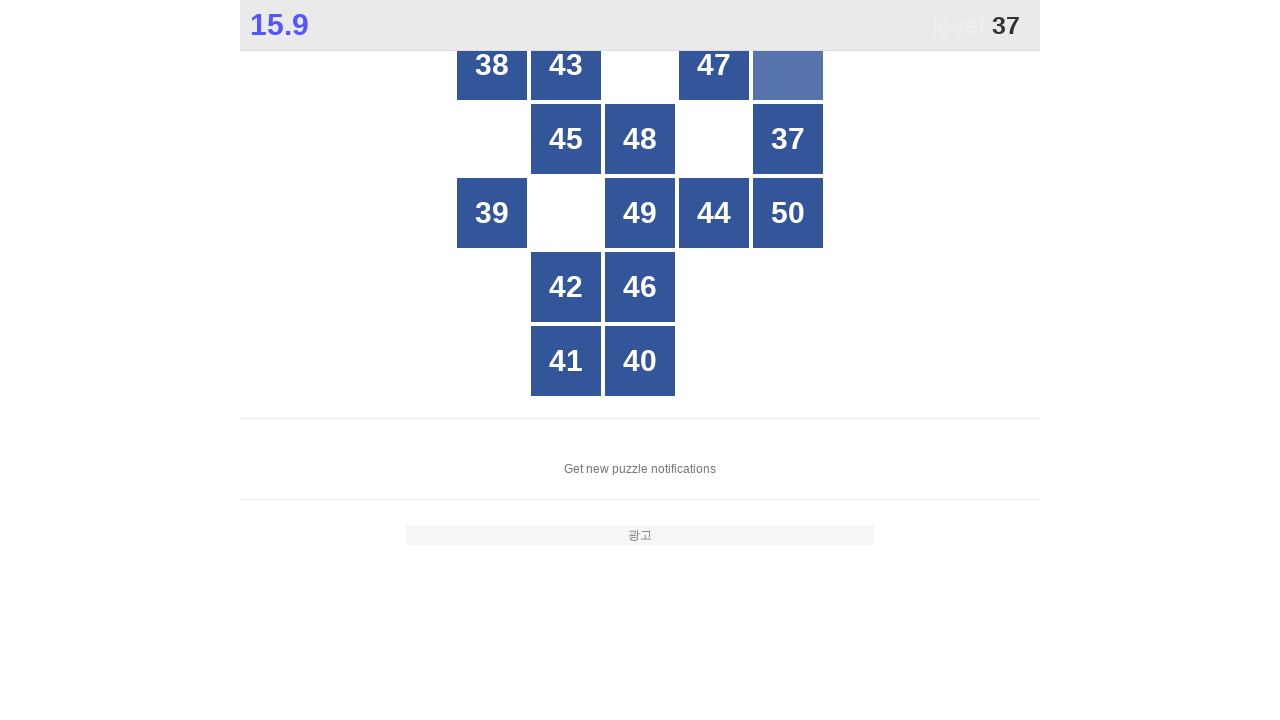

Clicked button number 37 at (788, 139) on #grid > div >> nth=9
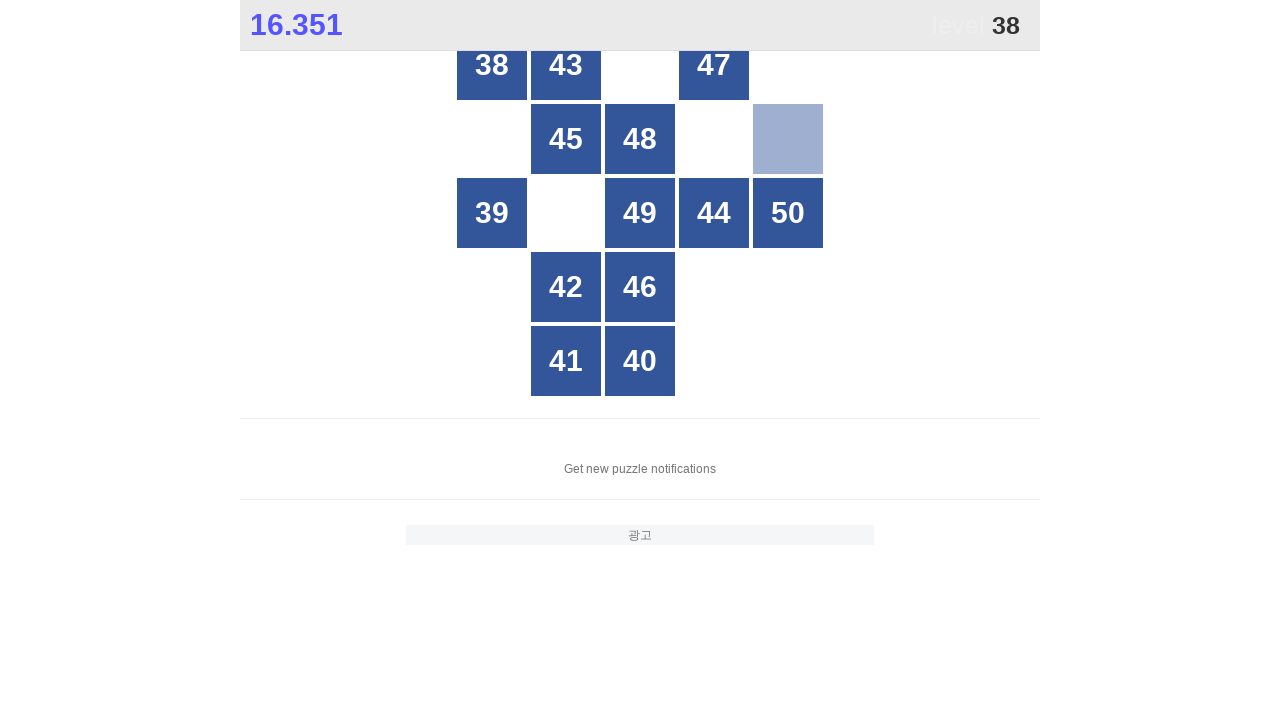

Clicked button number 38 at (492, 65) on #grid > div >> nth=0
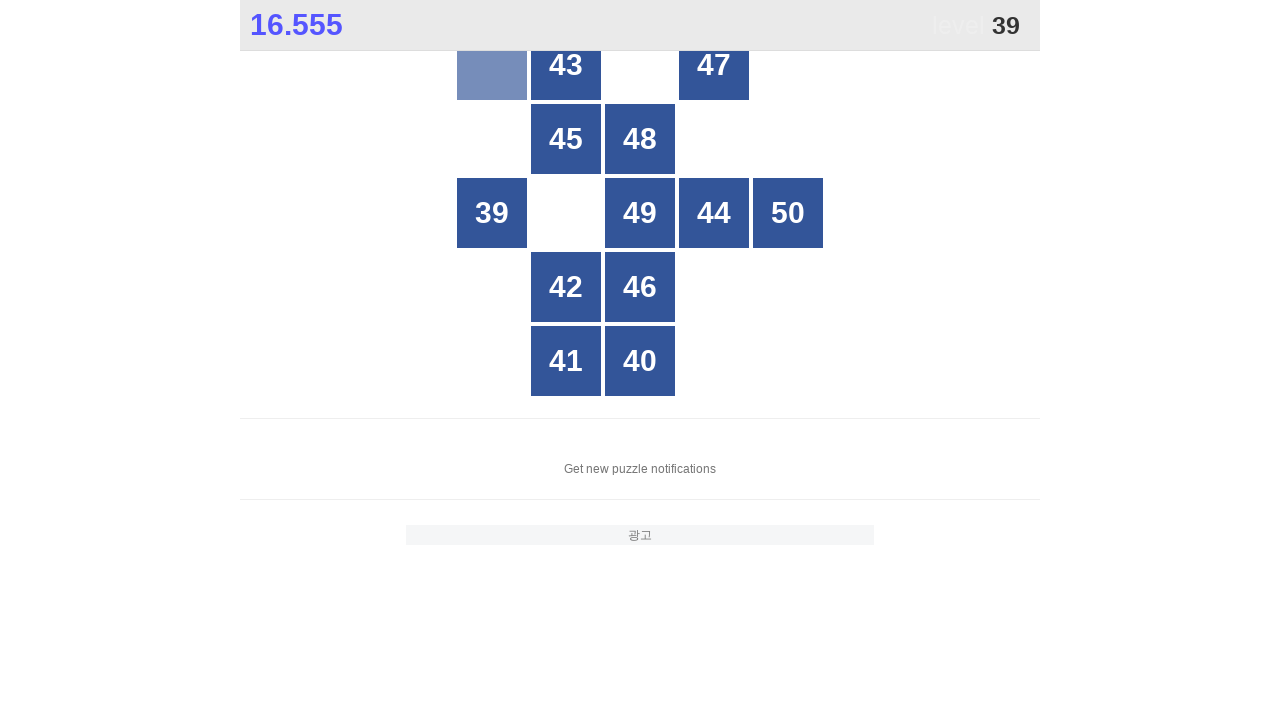

Clicked button number 39 at (492, 213) on #grid > div >> nth=10
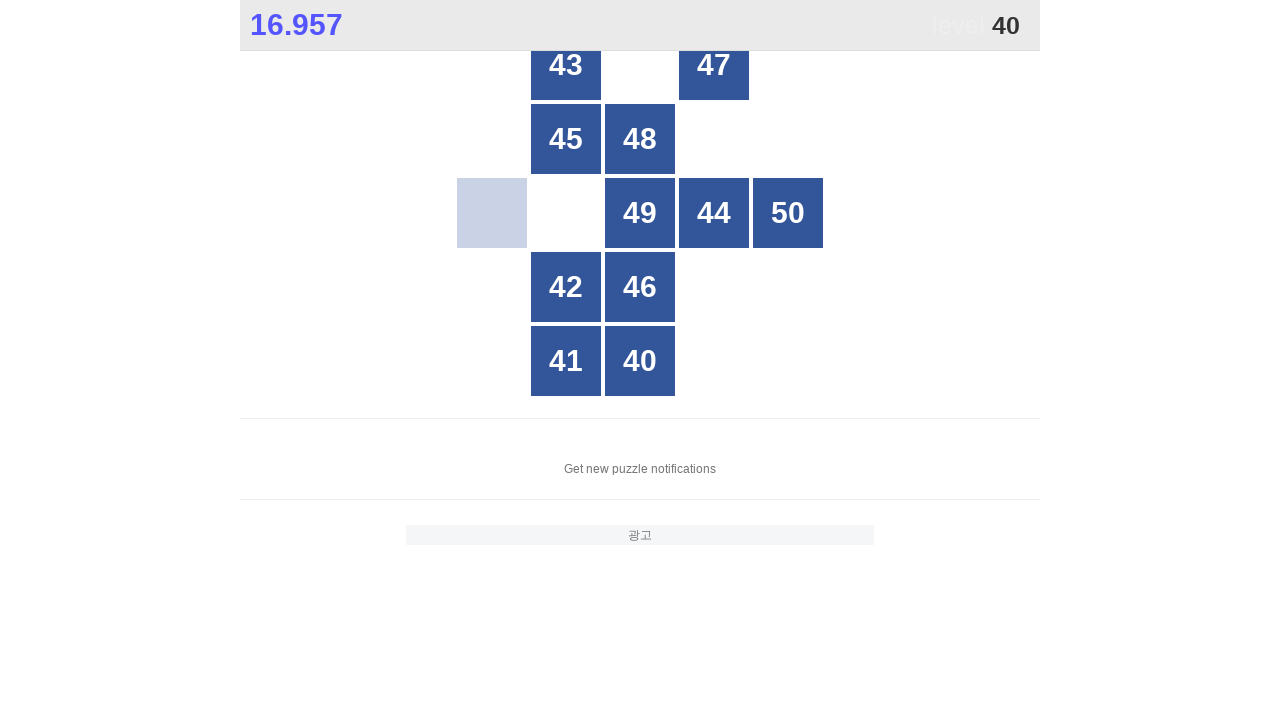

Clicked button number 40 at (640, 361) on #grid > div >> nth=22
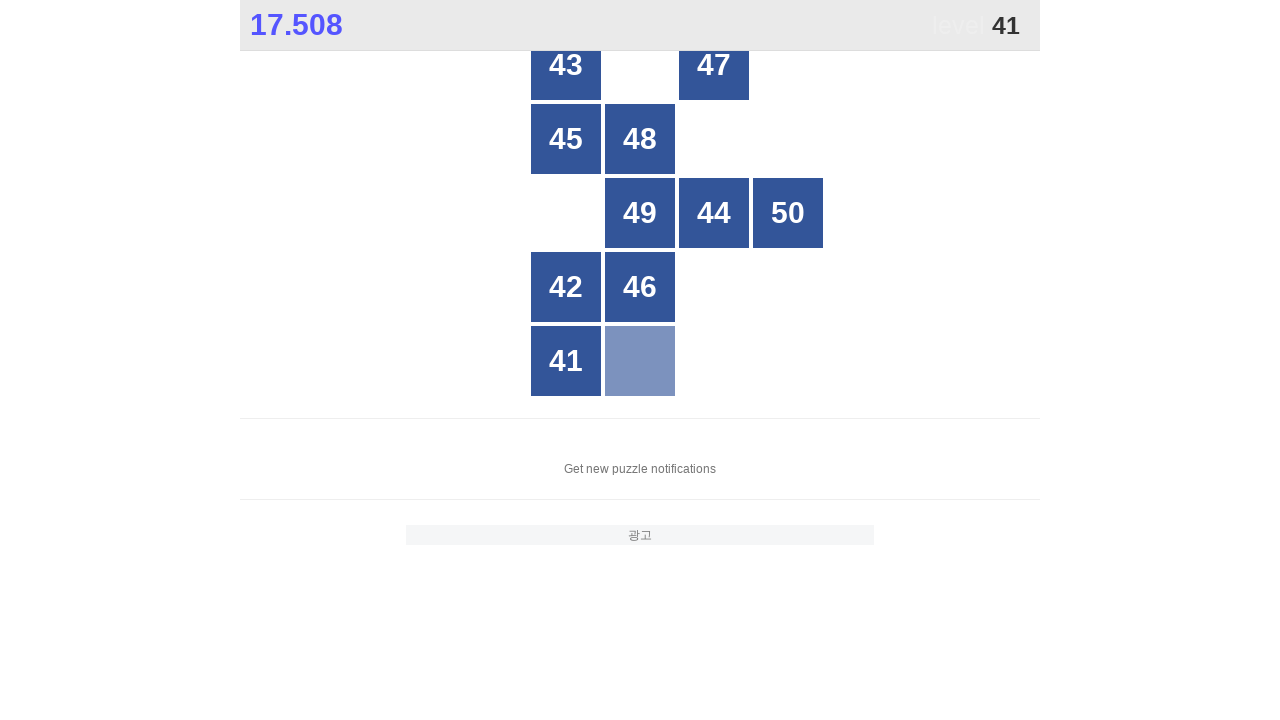

Clicked button number 41 at (566, 361) on #grid > div >> nth=21
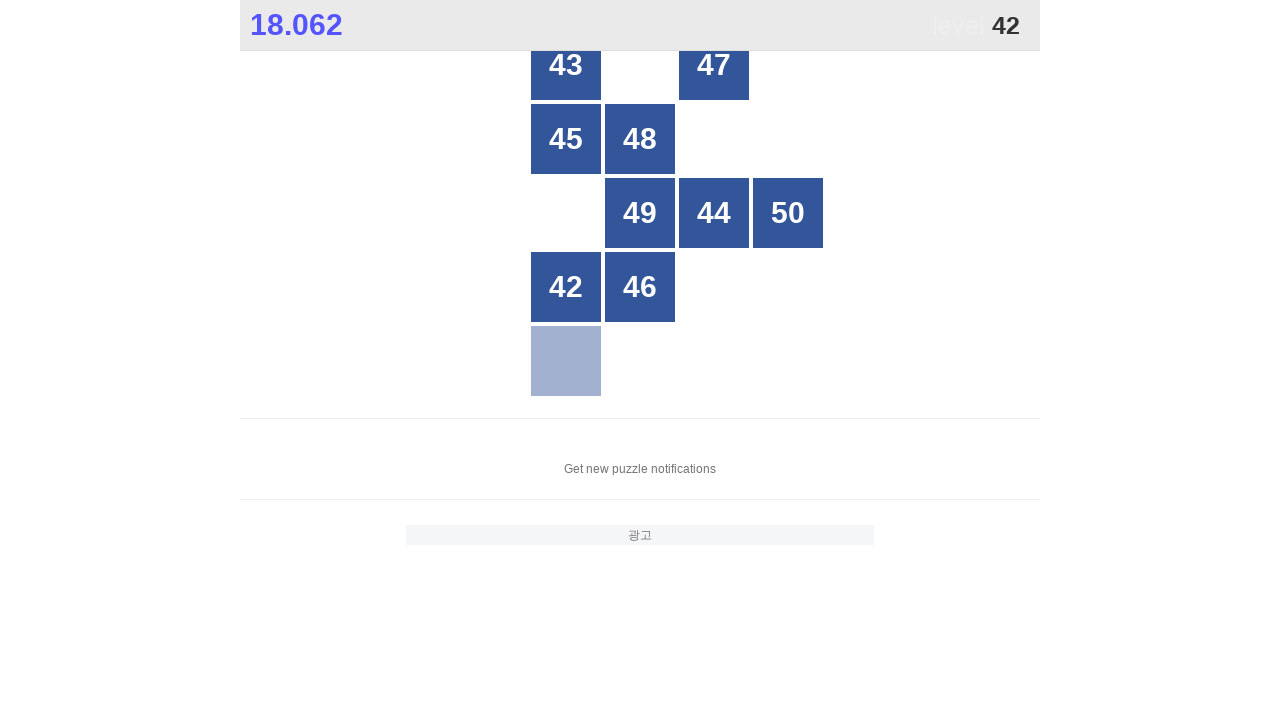

Clicked button number 42 at (566, 287) on #grid > div >> nth=16
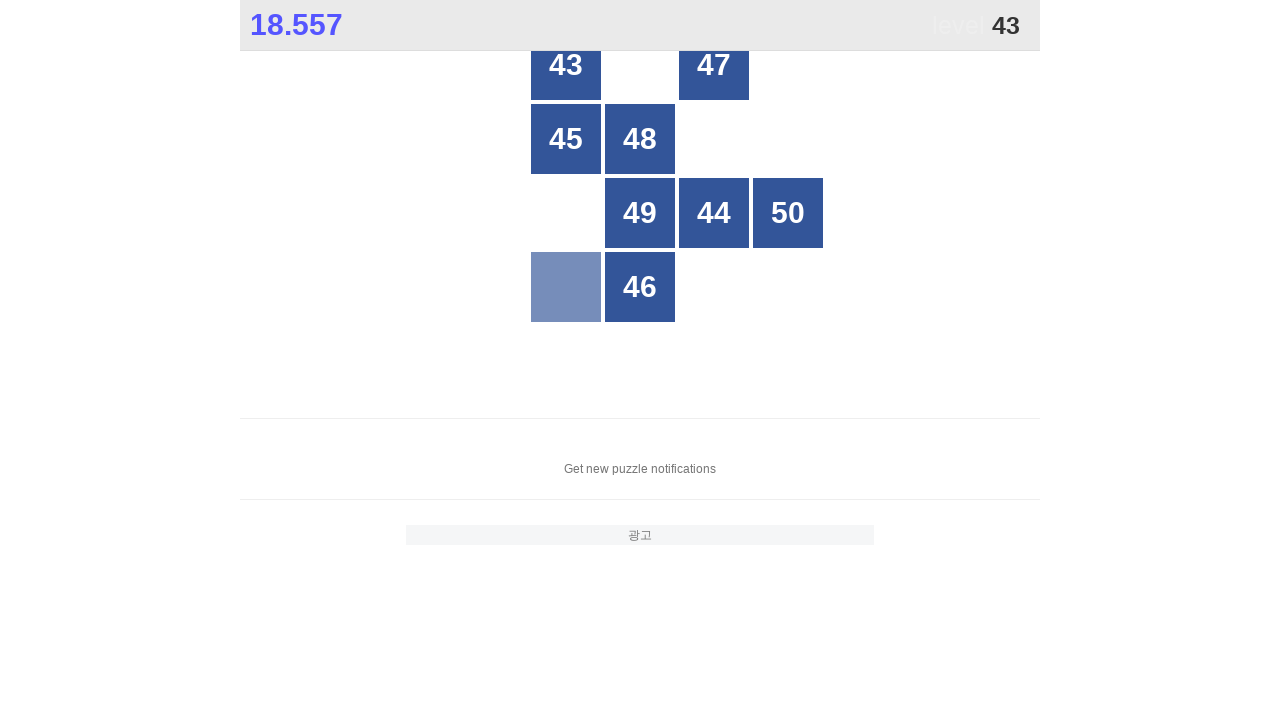

Clicked button number 43 at (566, 65) on #grid > div >> nth=1
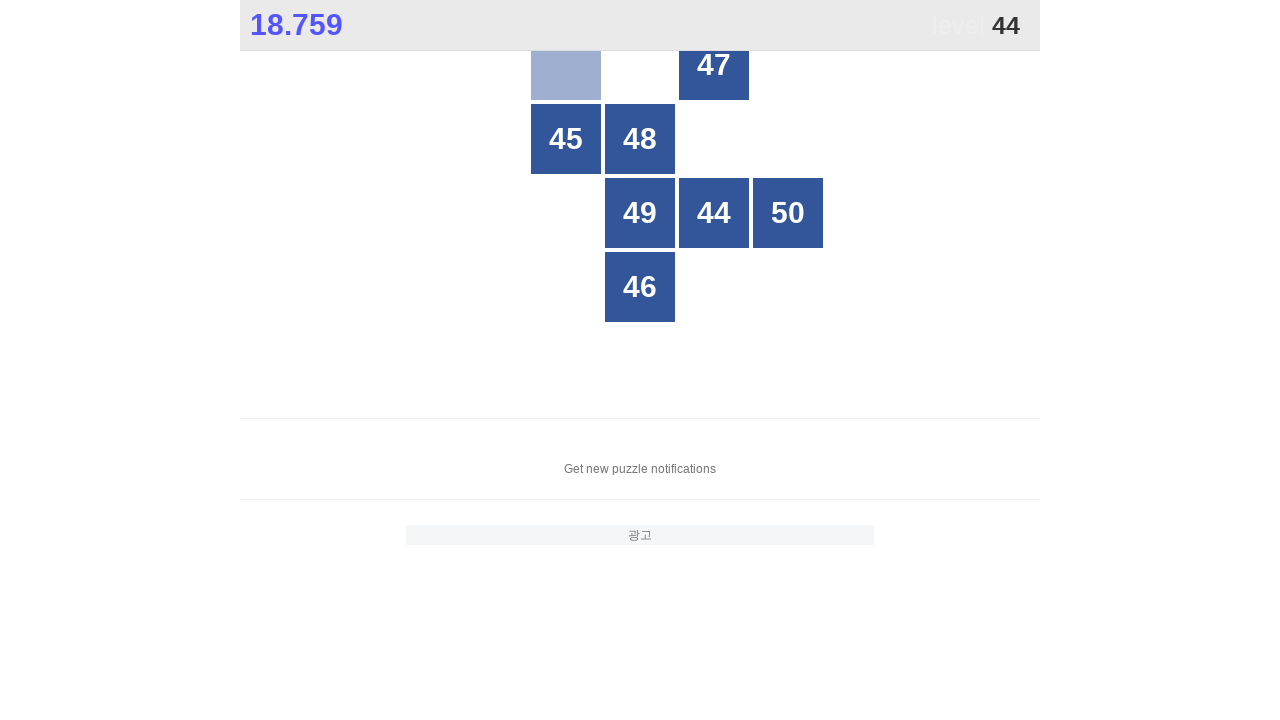

Clicked button number 44 at (714, 213) on #grid > div >> nth=13
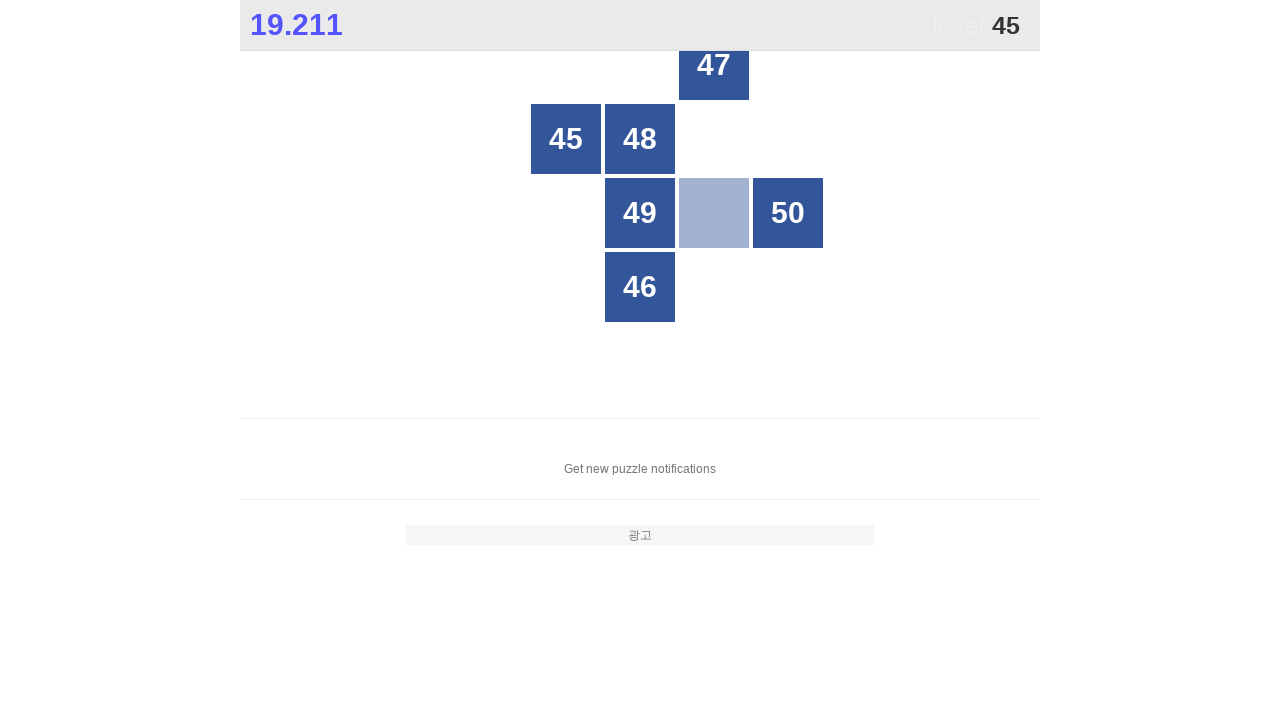

Clicked button number 45 at (566, 139) on #grid > div >> nth=6
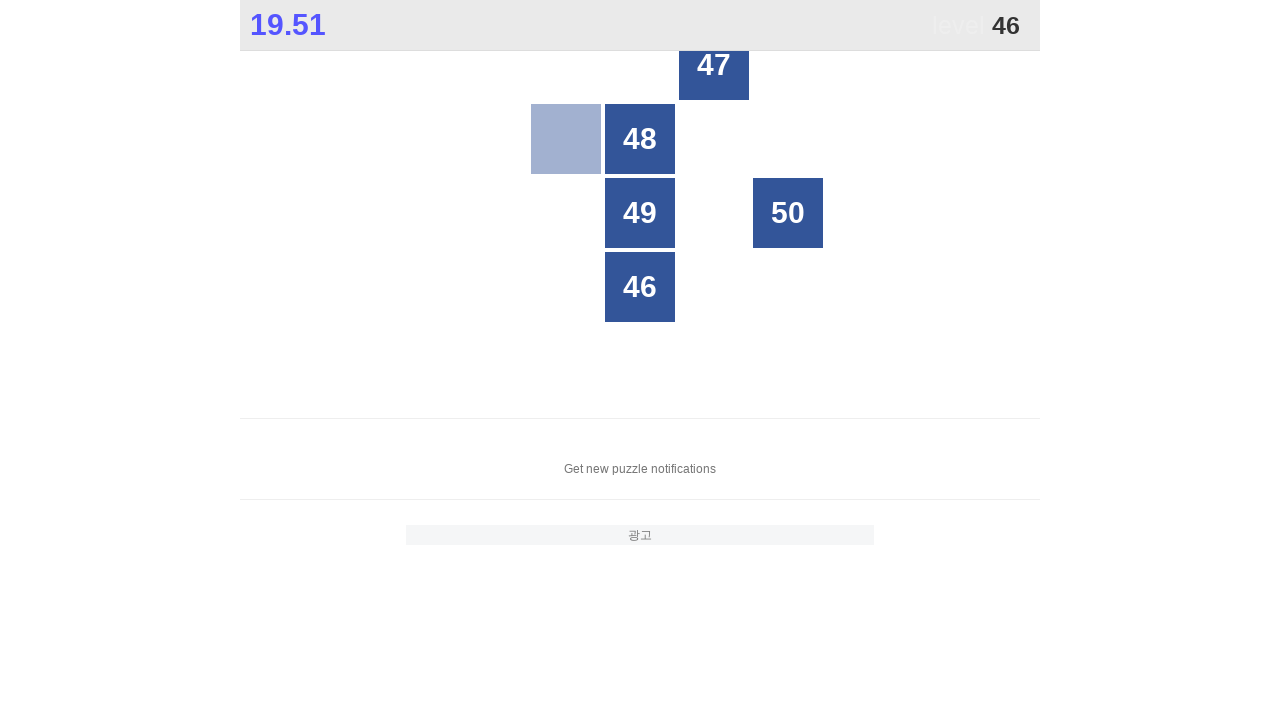

Clicked button number 46 at (640, 287) on #grid > div >> nth=17
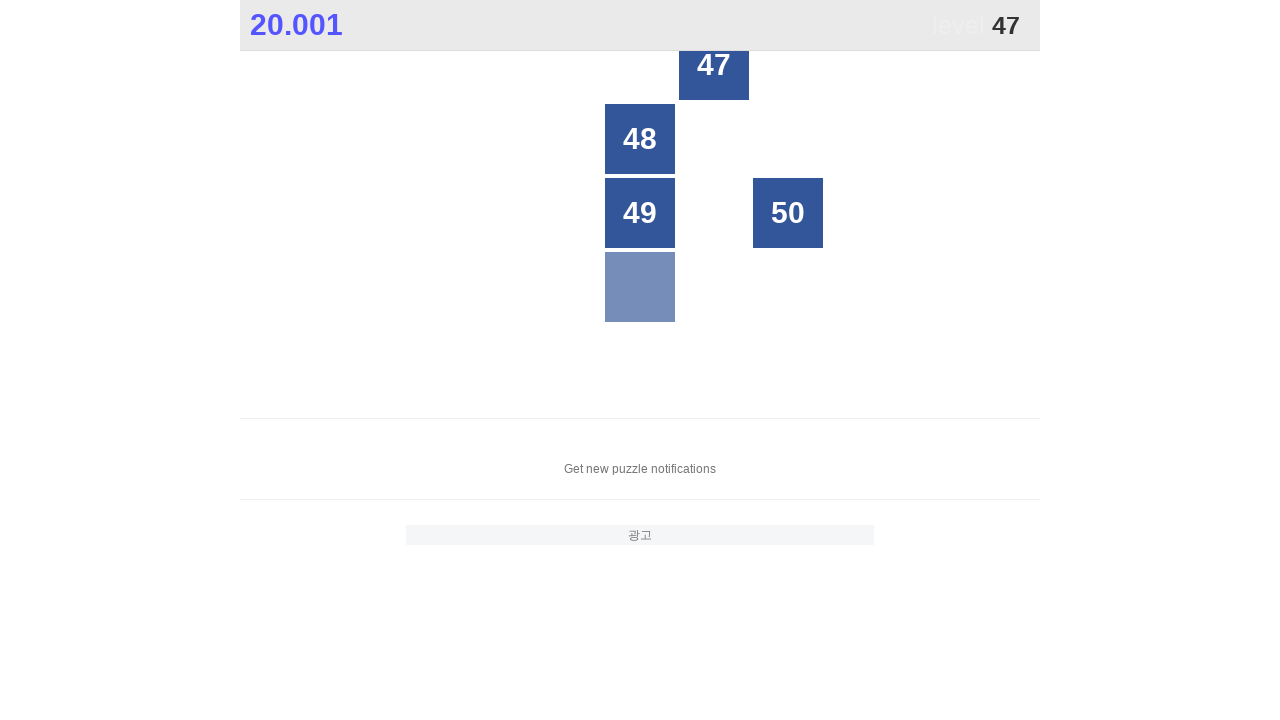

Clicked button number 47 at (714, 65) on #grid > div >> nth=3
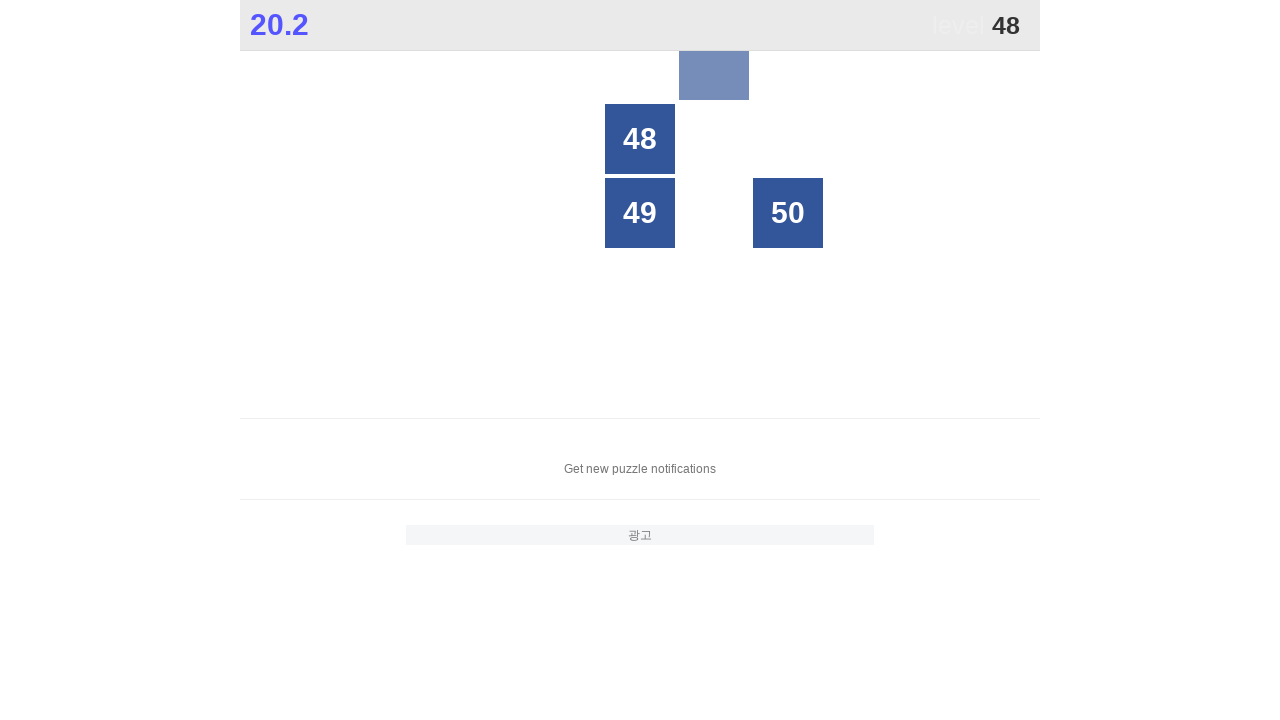

Clicked button number 48 at (640, 139) on #grid > div >> nth=7
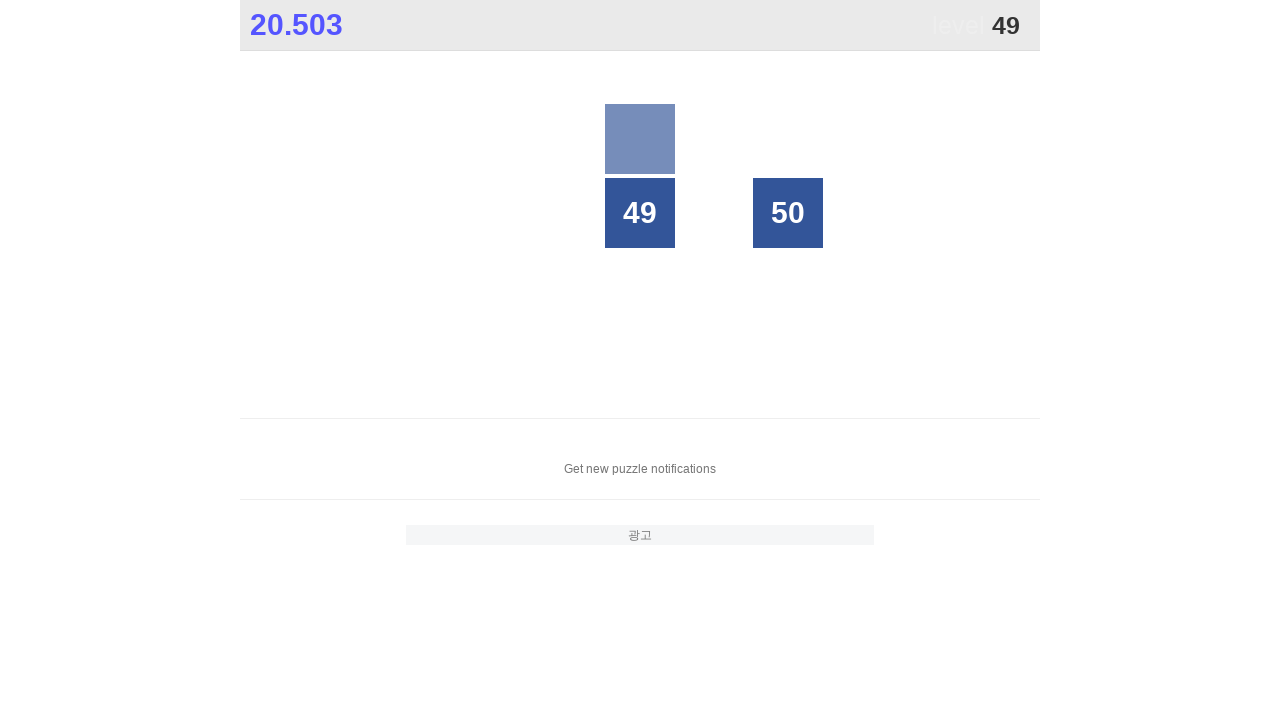

Clicked button number 49 at (640, 213) on #grid > div >> nth=12
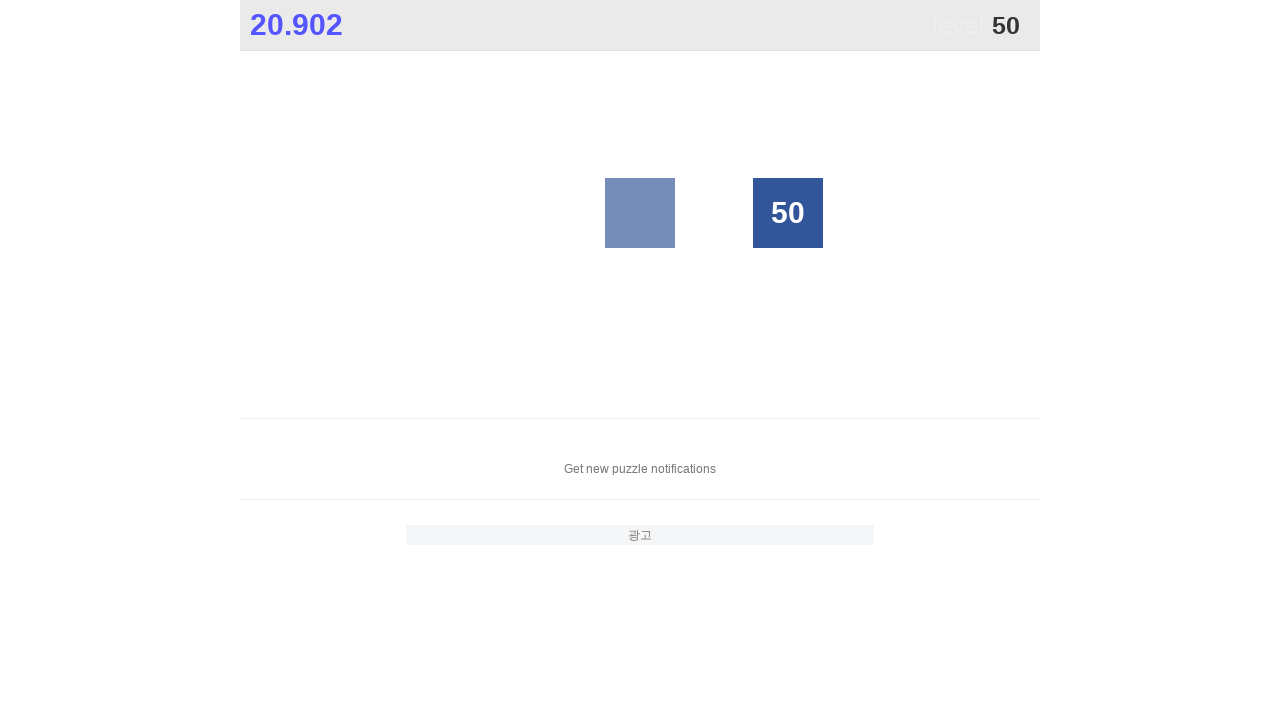

Clicked button number 50 at (788, 213) on #grid > div >> nth=14
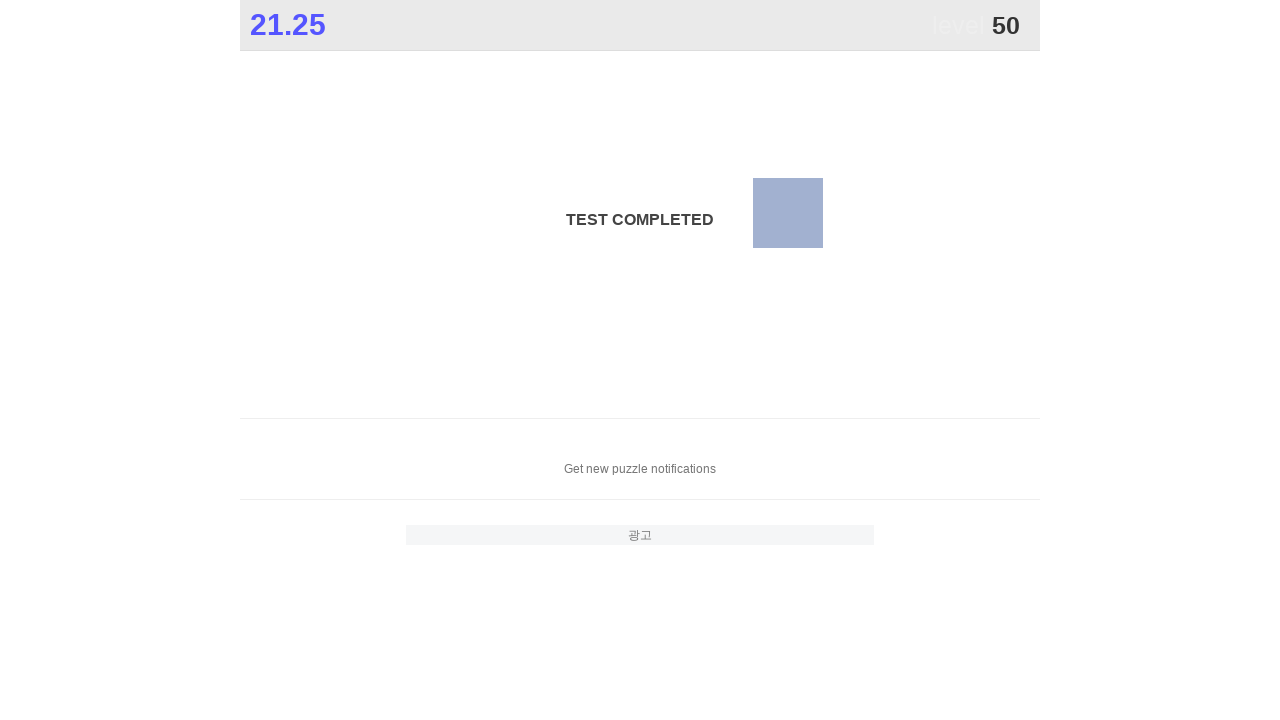

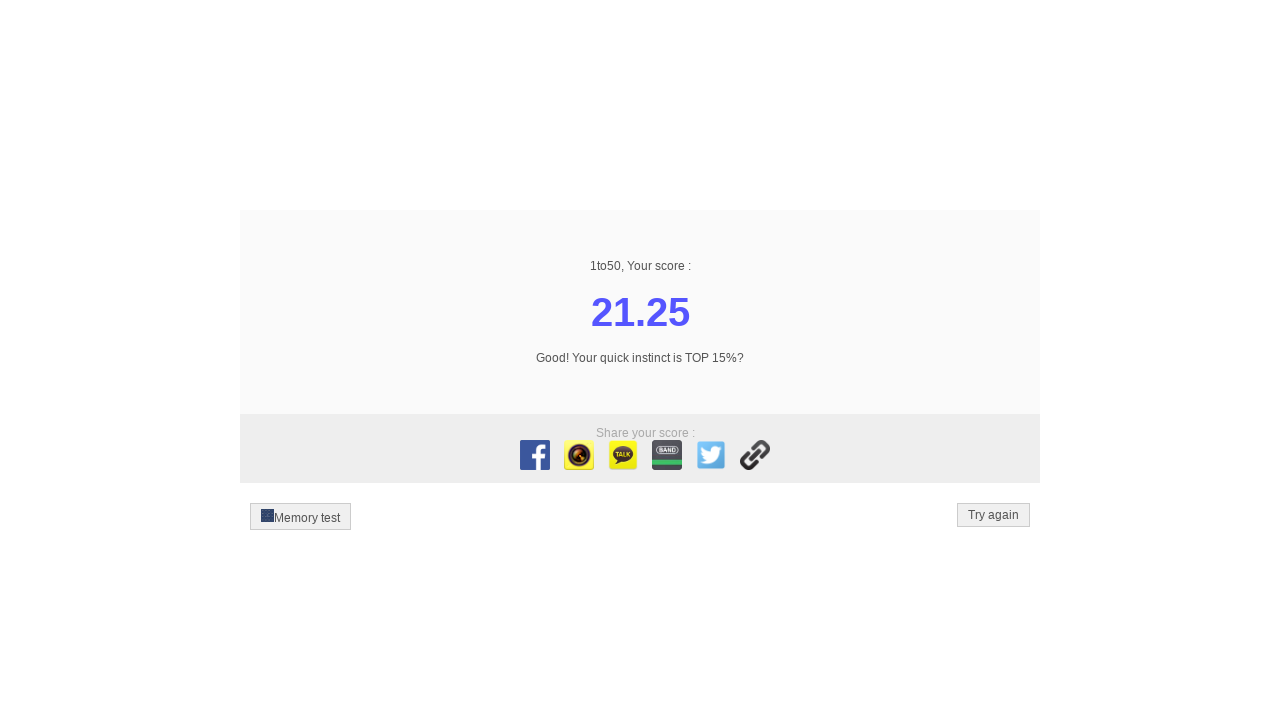